Tests radio button functionality by iterating through two groups of radio buttons, clicking each one and verifying the selection state changes correctly.

Starting URL: http://echoecho.com/htmlforms10.htm

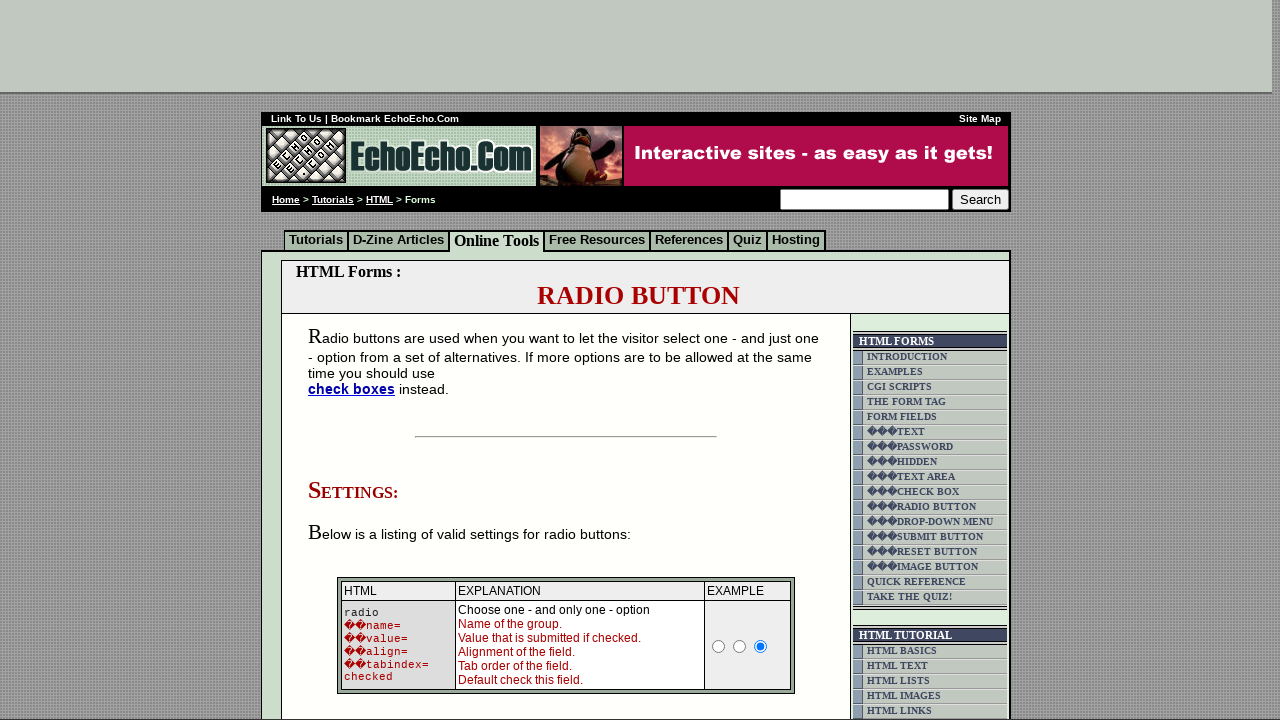

Located all radio buttons in group1
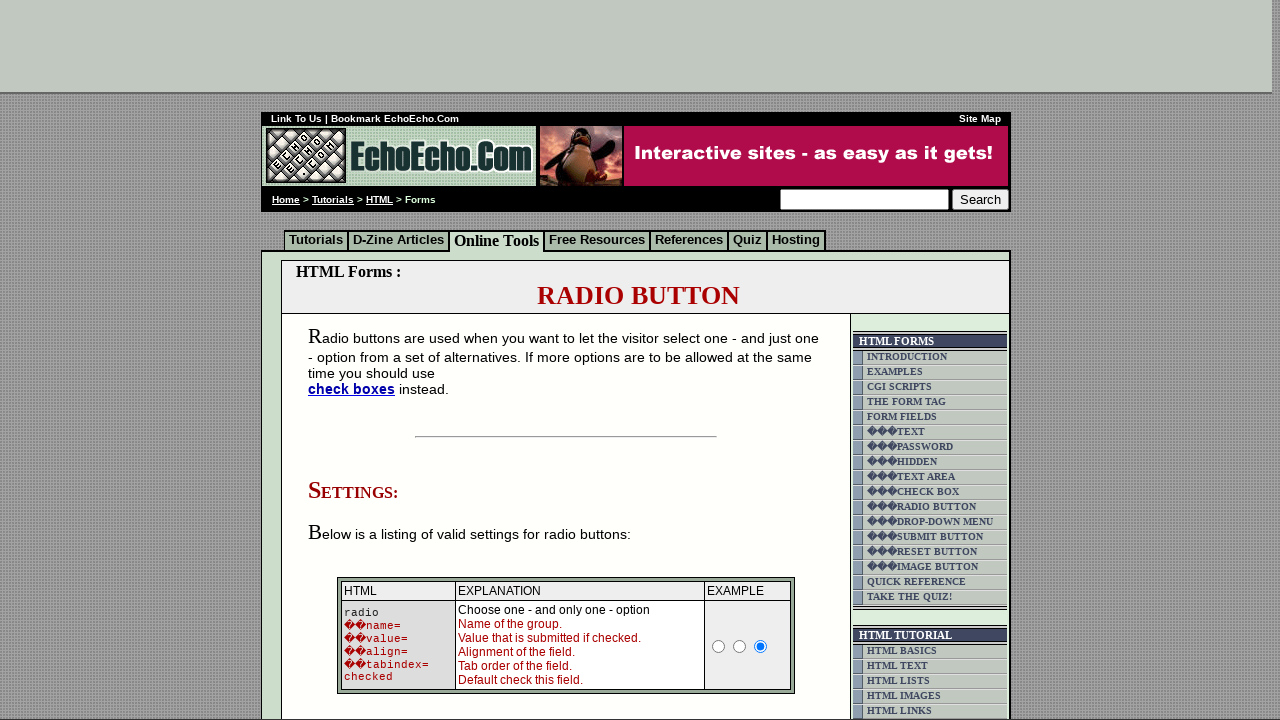

Retrieved count of 3 radio buttons in group1
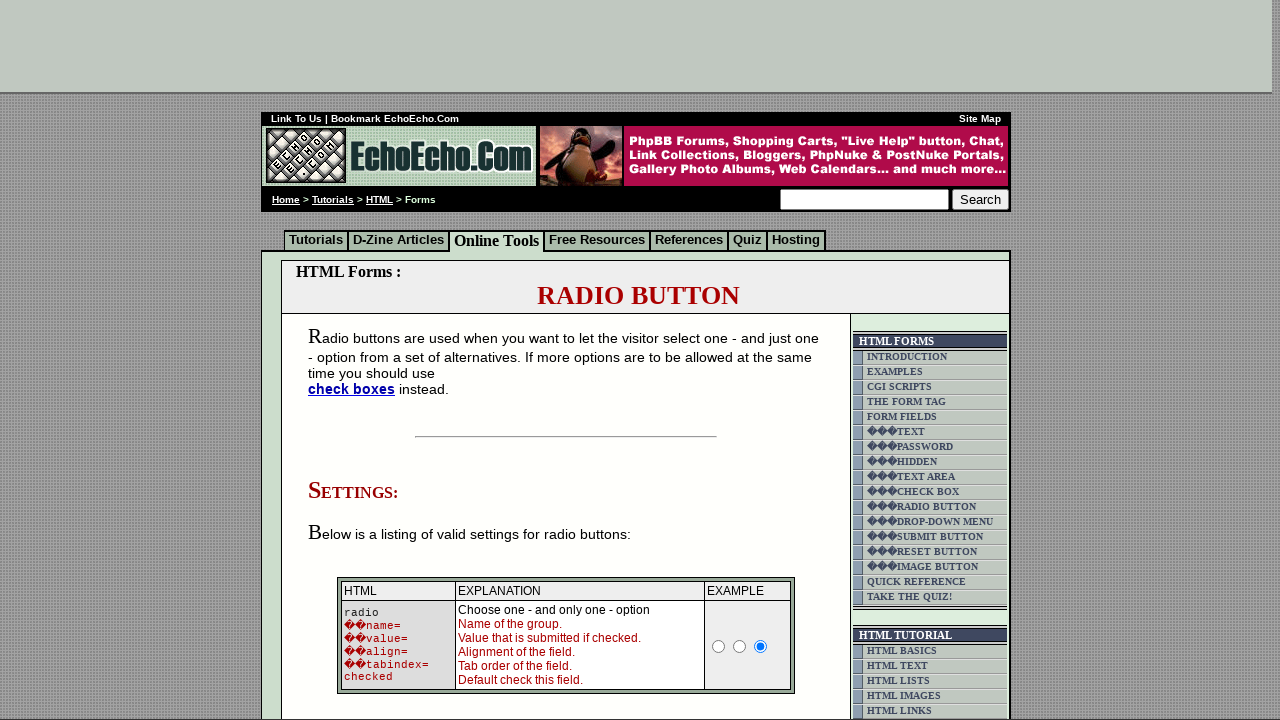

Clicked radio button 0 in group1 at (356, 360) on input[name='group1'] >> nth=0
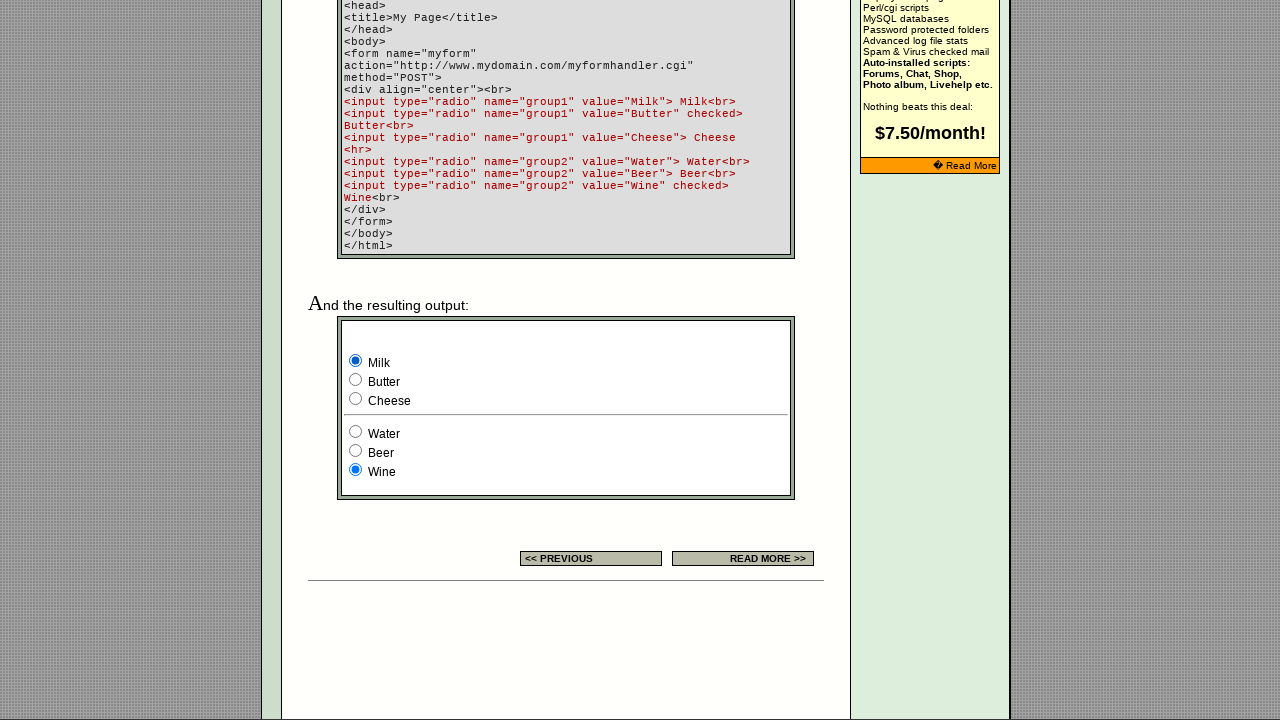

Checked if radio button 0 in group1 is selected
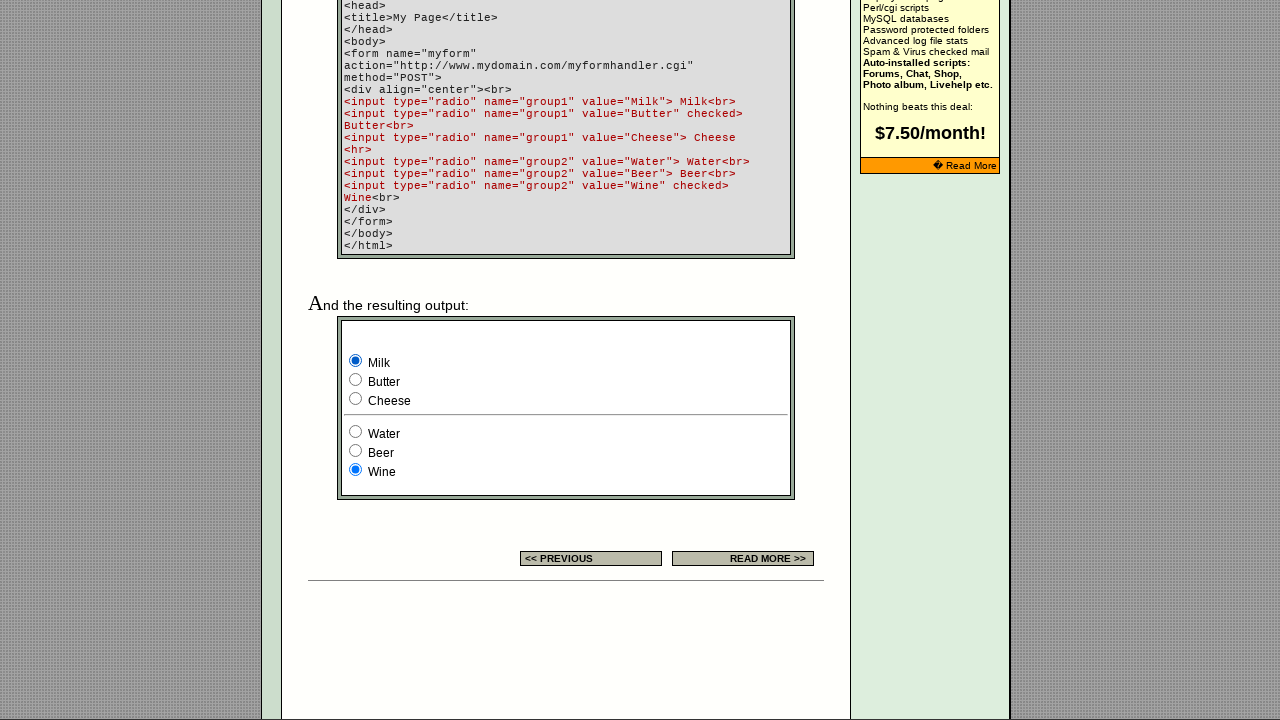

Retrieved value 'Milk' from radio button 0 in group1
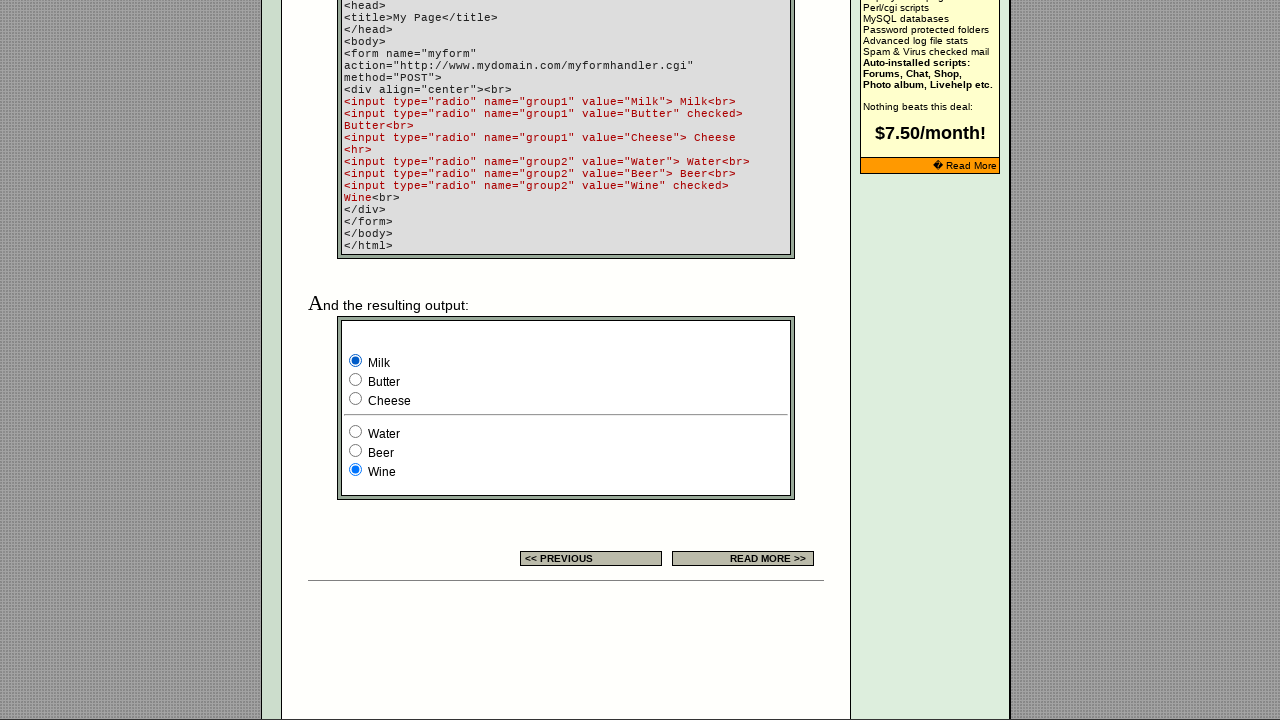

Verified Milk is selected in group1
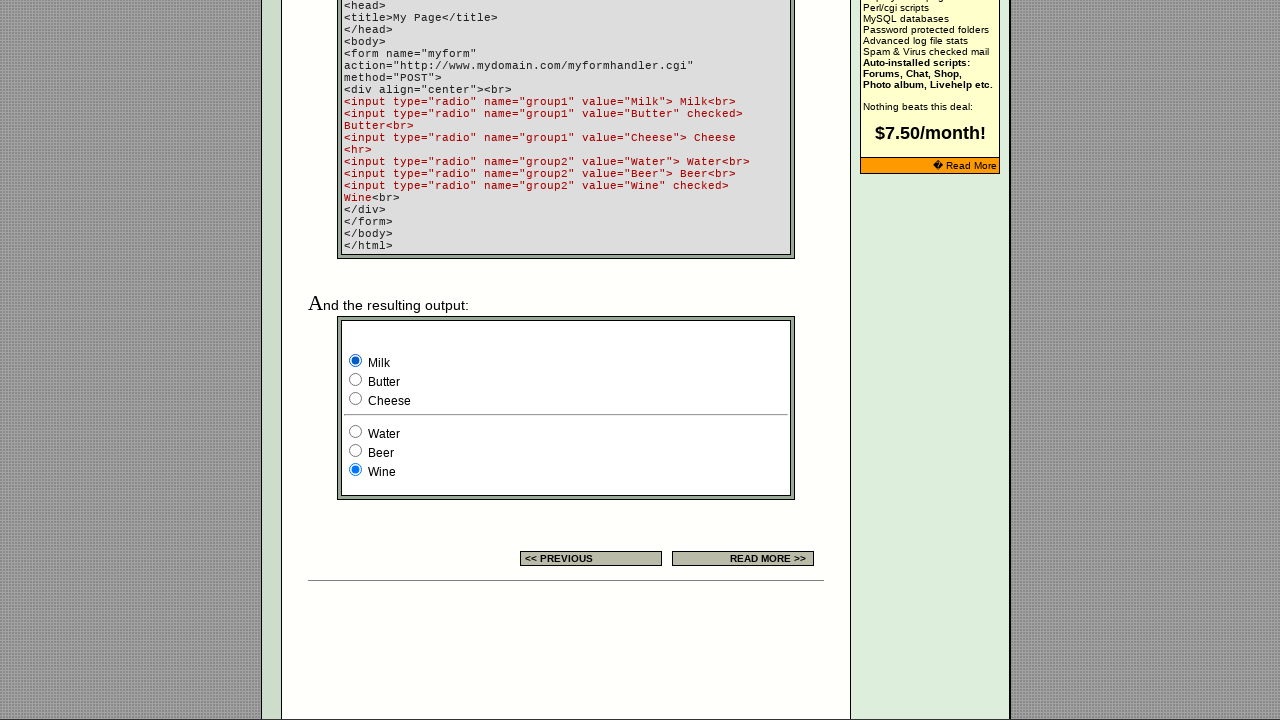

Checked if radio button 1 in group1 is selected
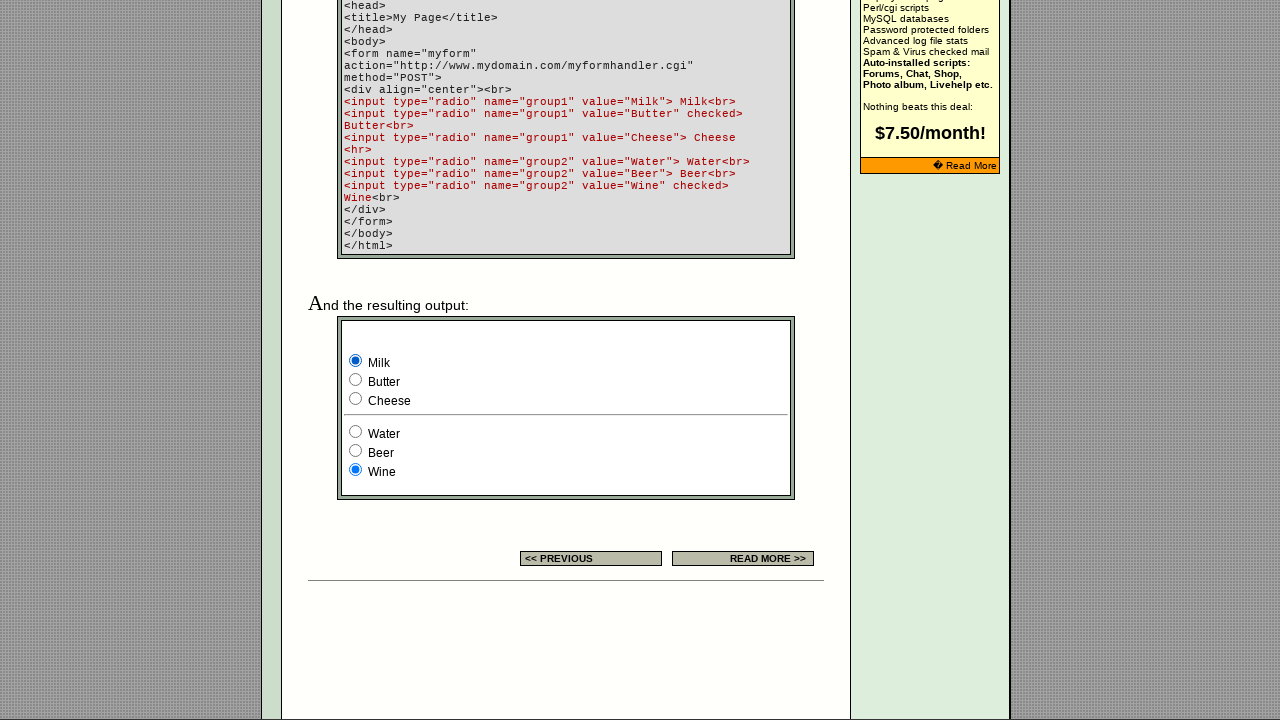

Retrieved value 'Butter' from radio button 1 in group1
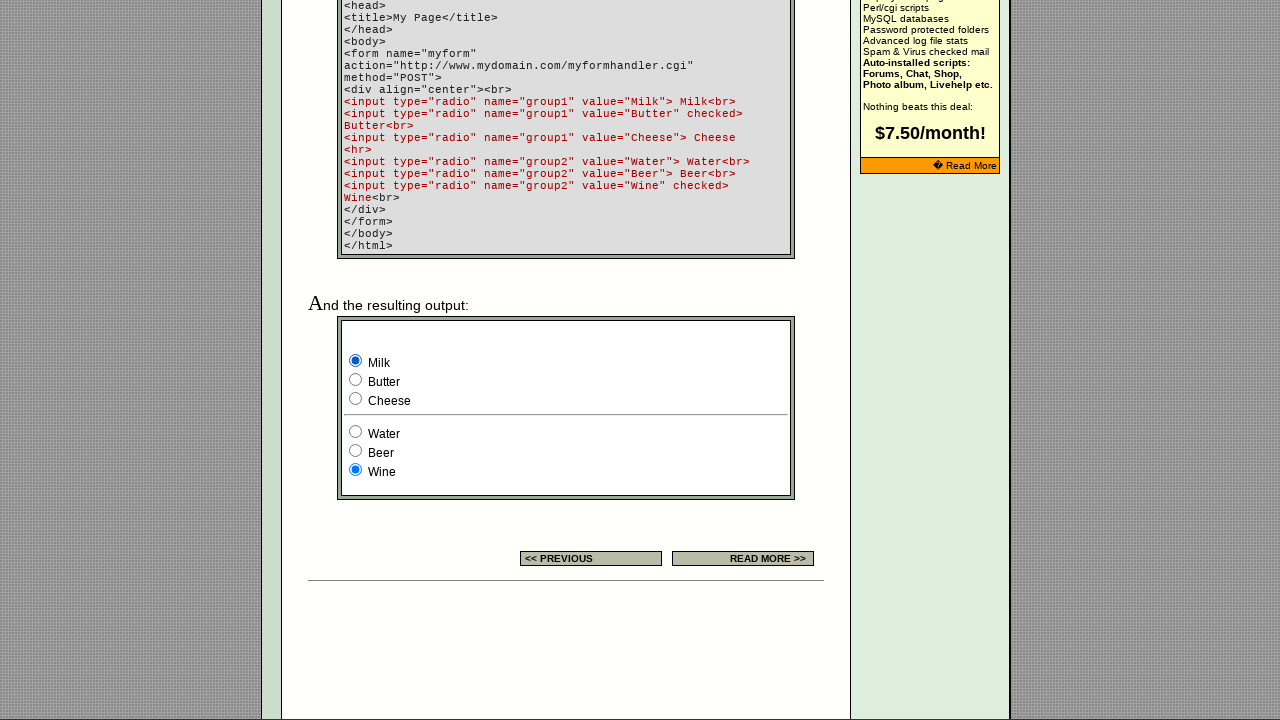

Verified Butter is not selected in group1
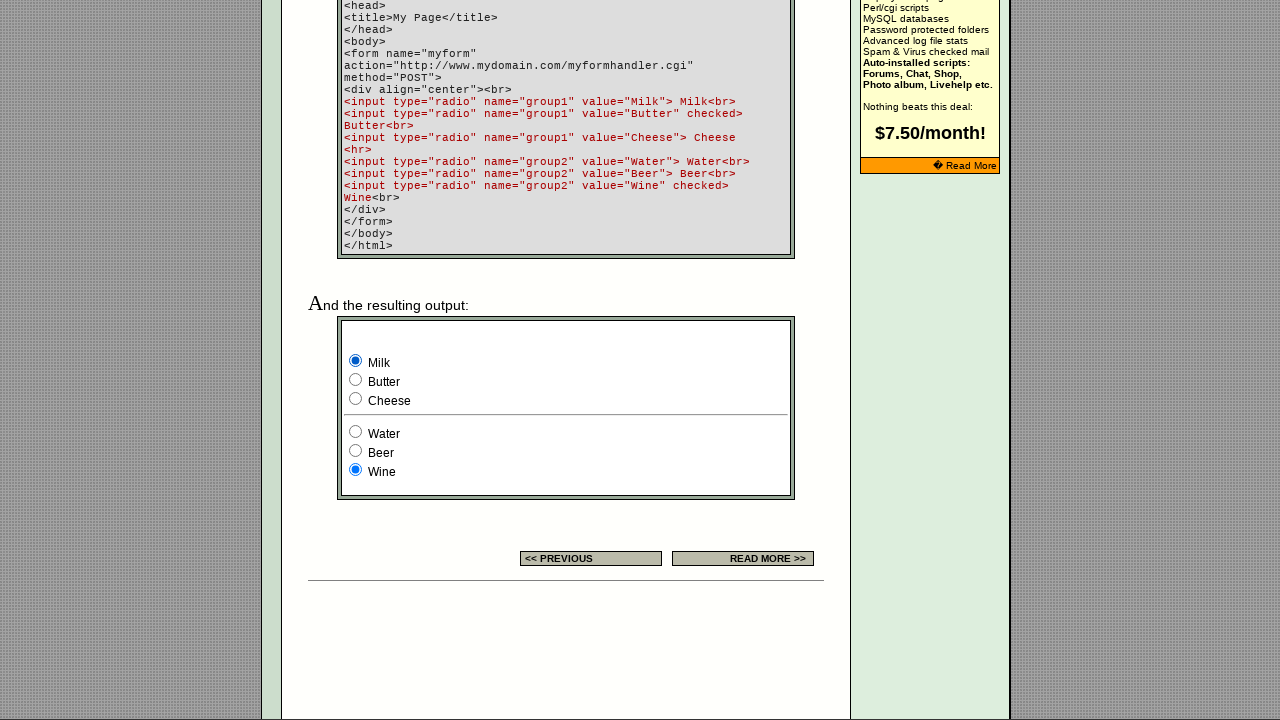

Checked if radio button 2 in group1 is selected
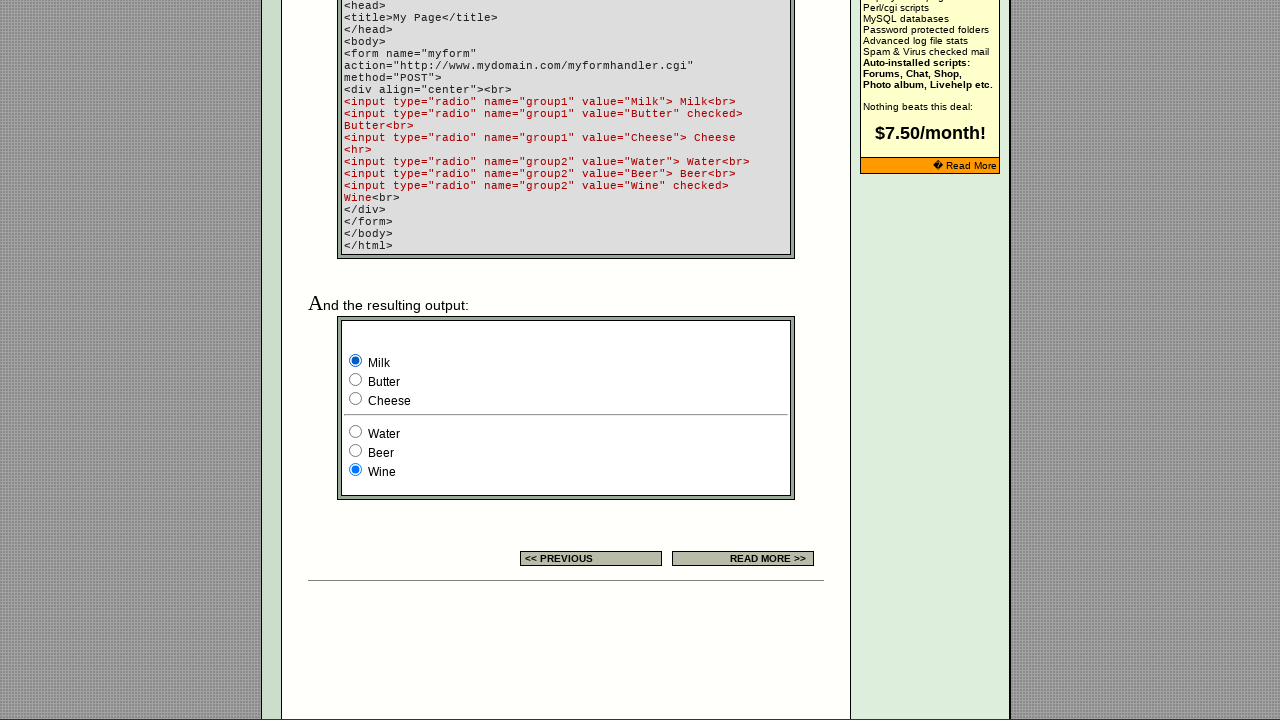

Retrieved value 'Cheese' from radio button 2 in group1
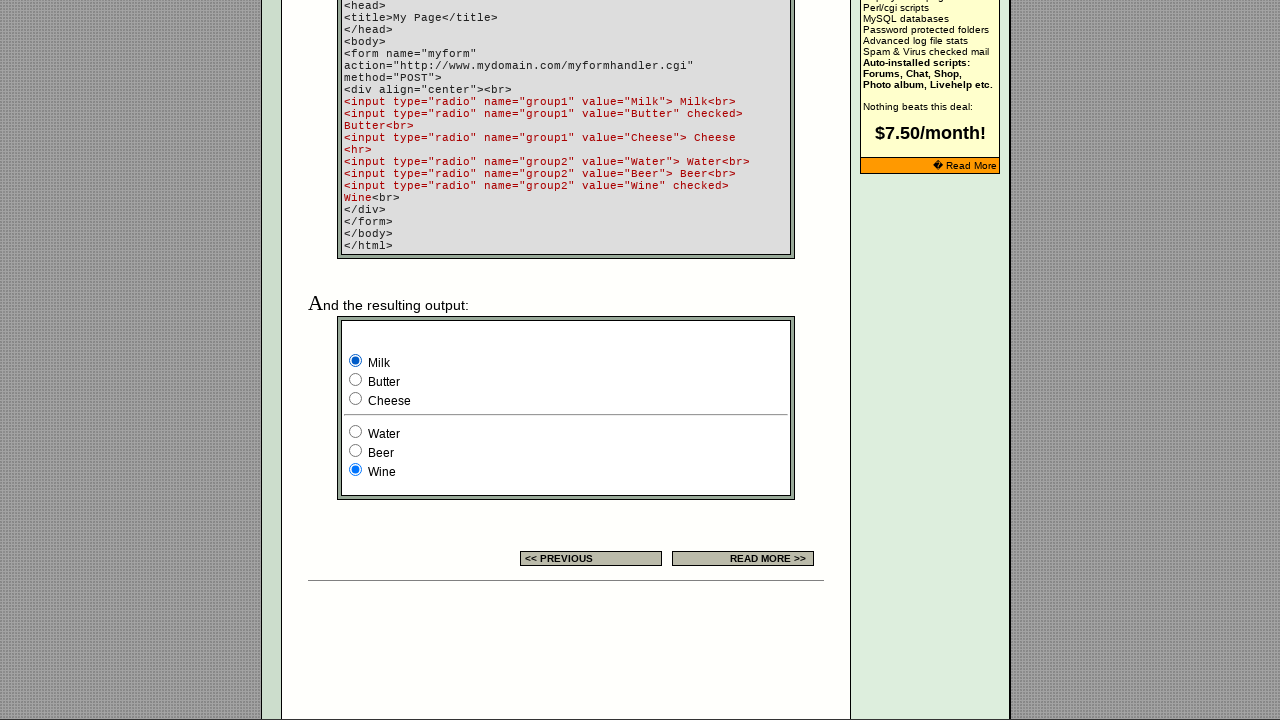

Verified Cheese is not selected in group1
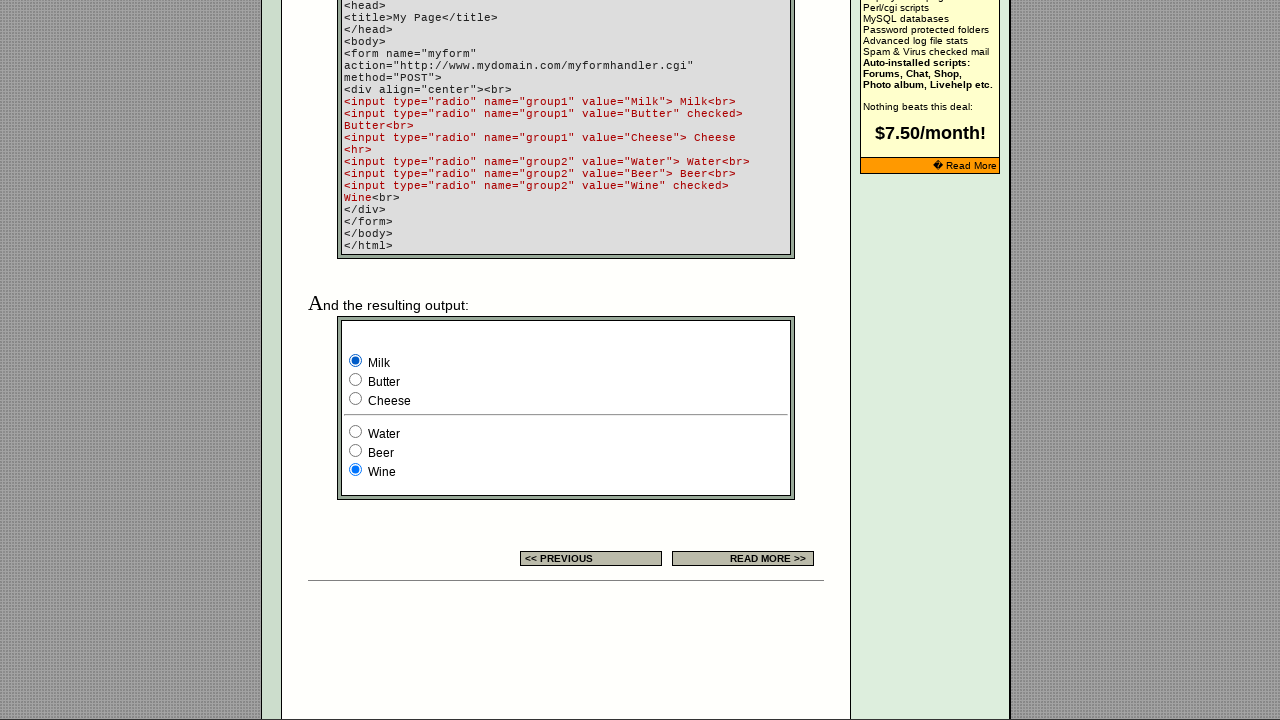

Completed verification for all radio buttons after clicking button 0 in group1
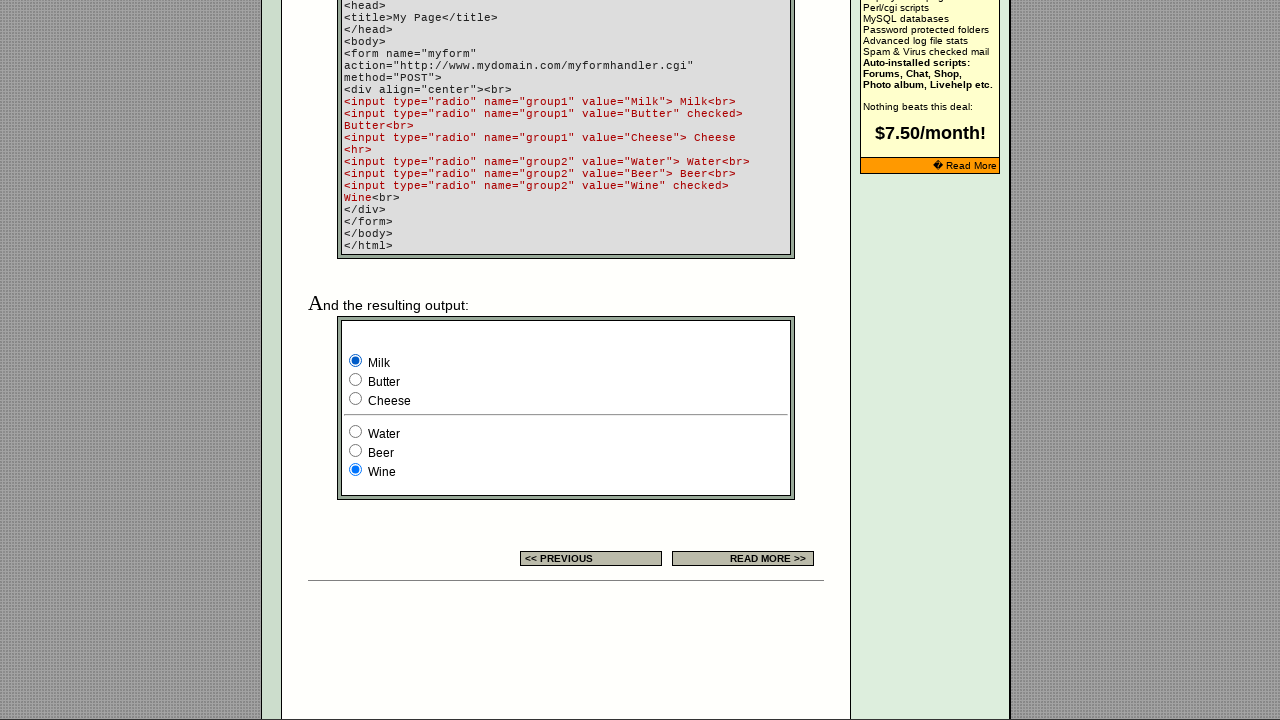

Clicked radio button 1 in group1 at (356, 380) on input[name='group1'] >> nth=1
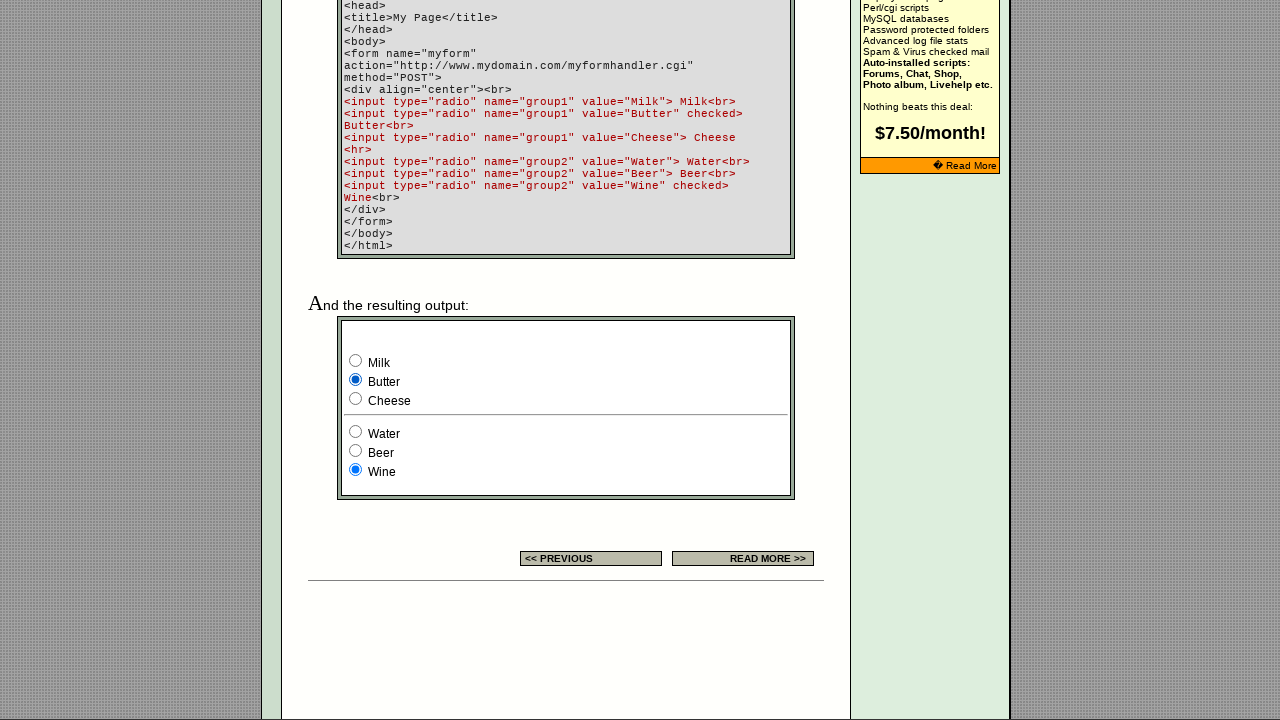

Checked if radio button 0 in group1 is selected
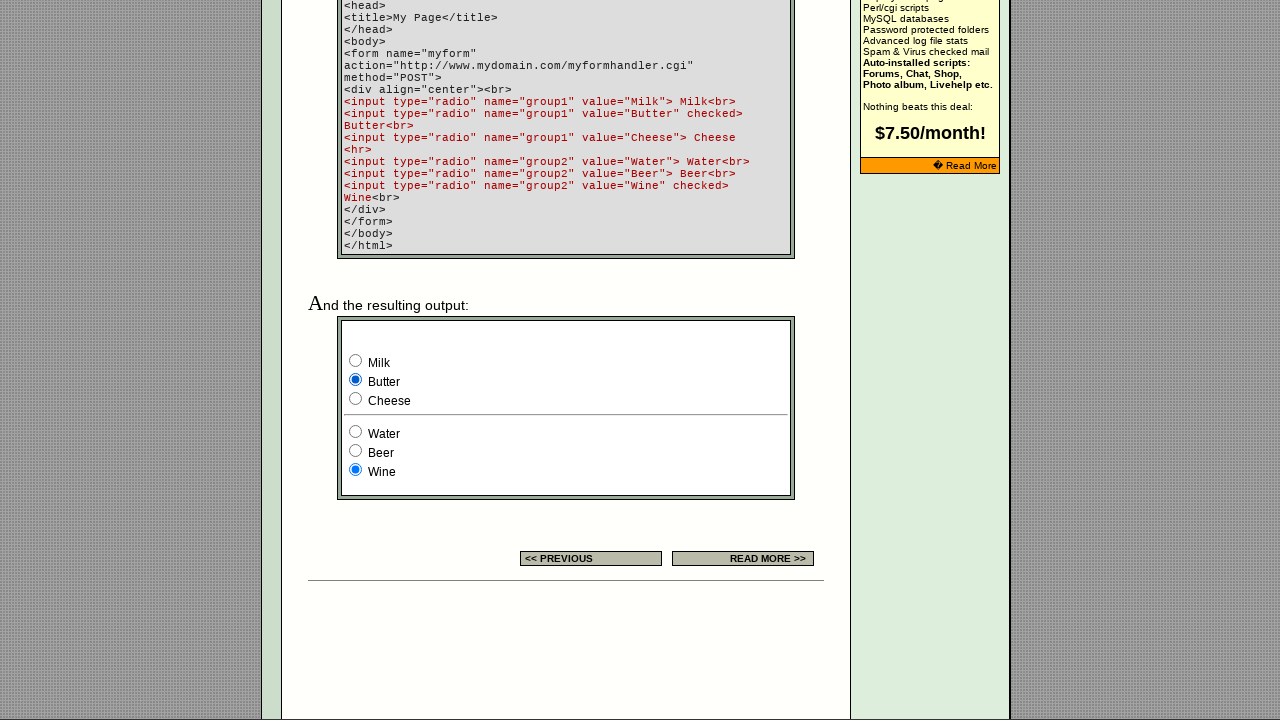

Retrieved value 'Milk' from radio button 0 in group1
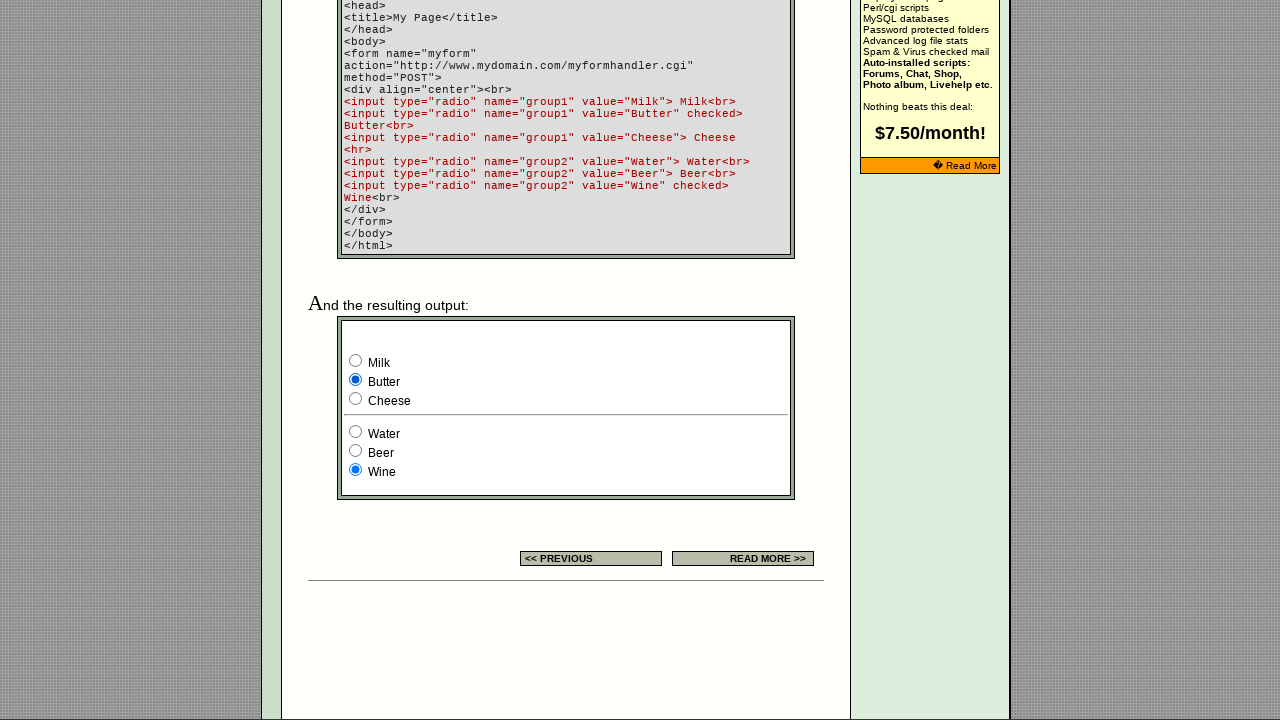

Verified Milk is not selected in group1
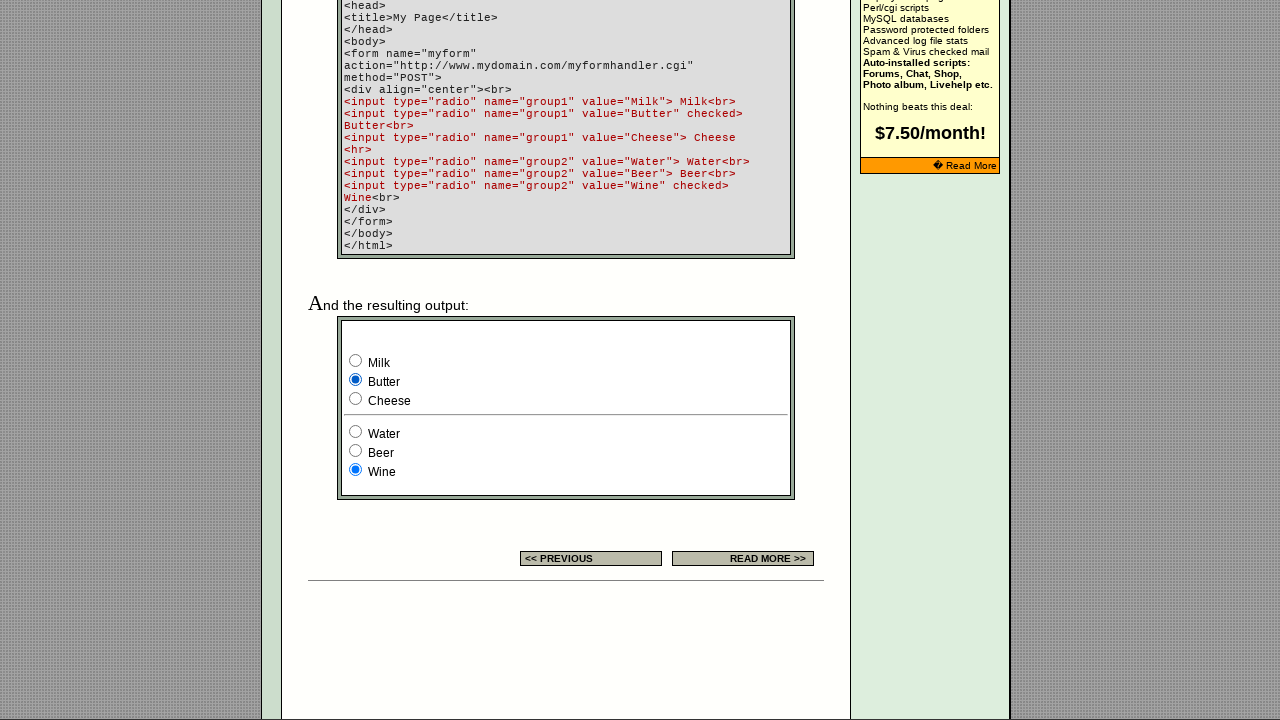

Checked if radio button 1 in group1 is selected
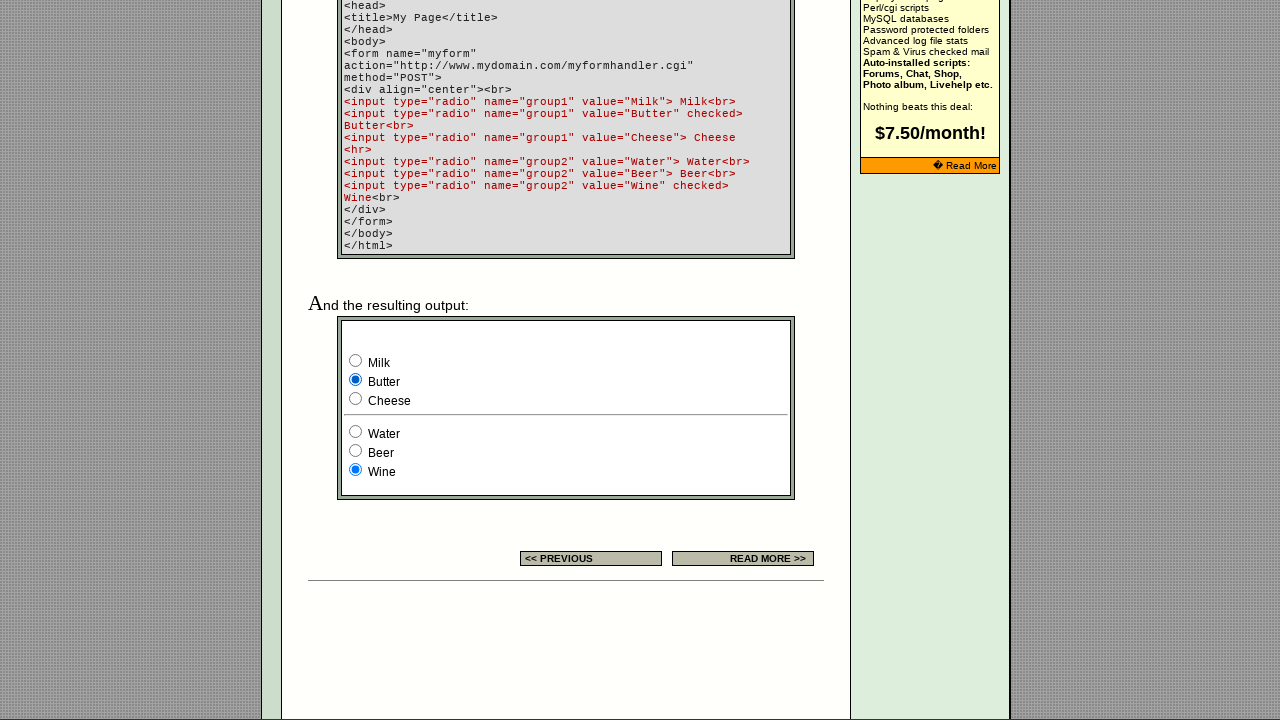

Retrieved value 'Butter' from radio button 1 in group1
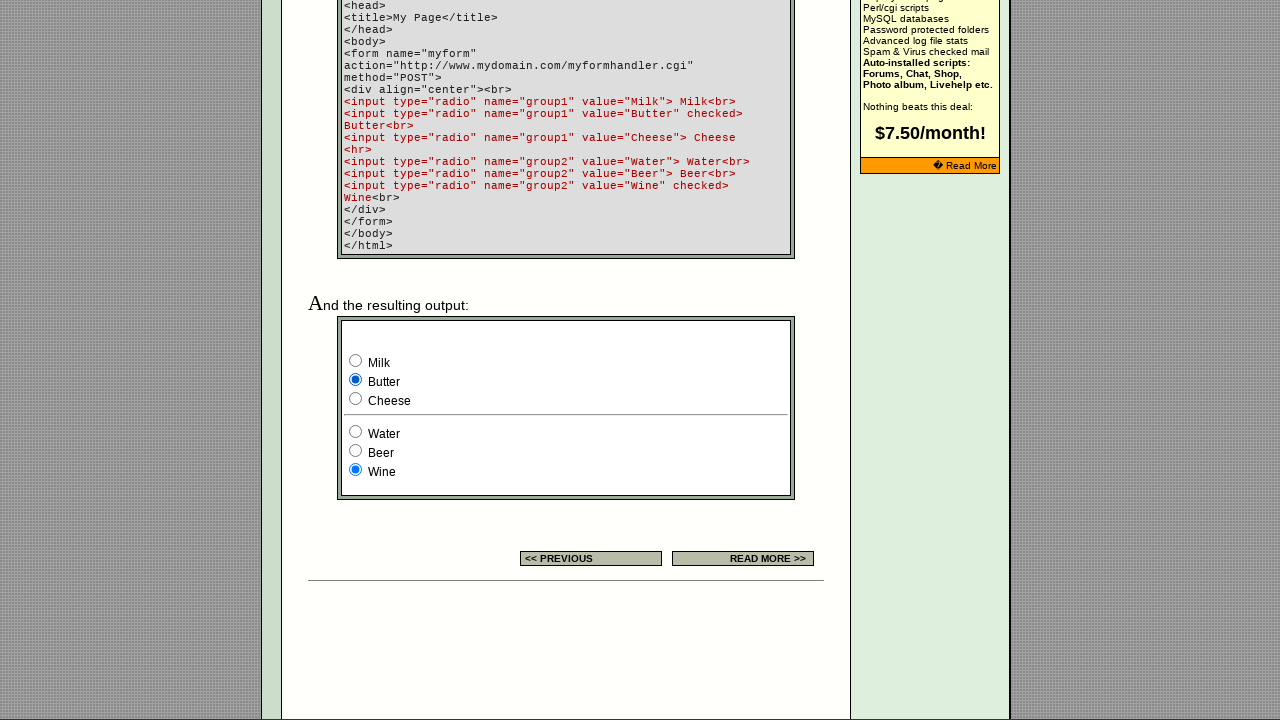

Verified Butter is selected in group1
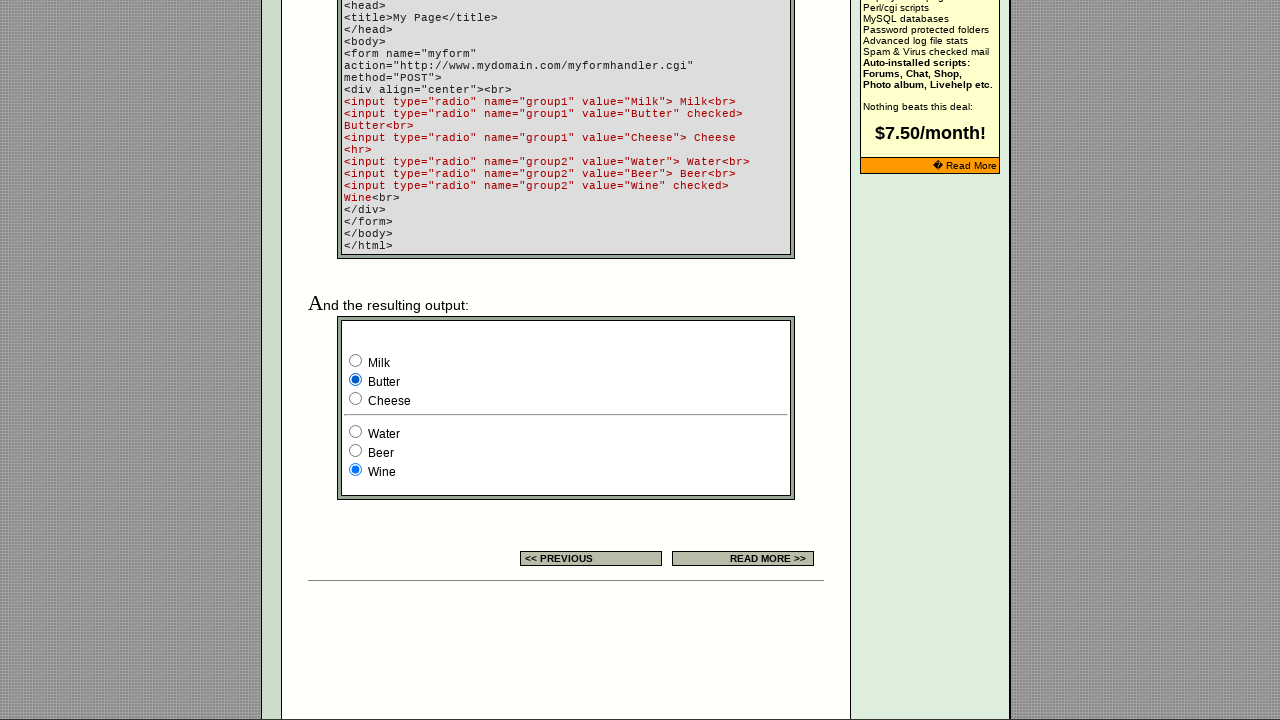

Checked if radio button 2 in group1 is selected
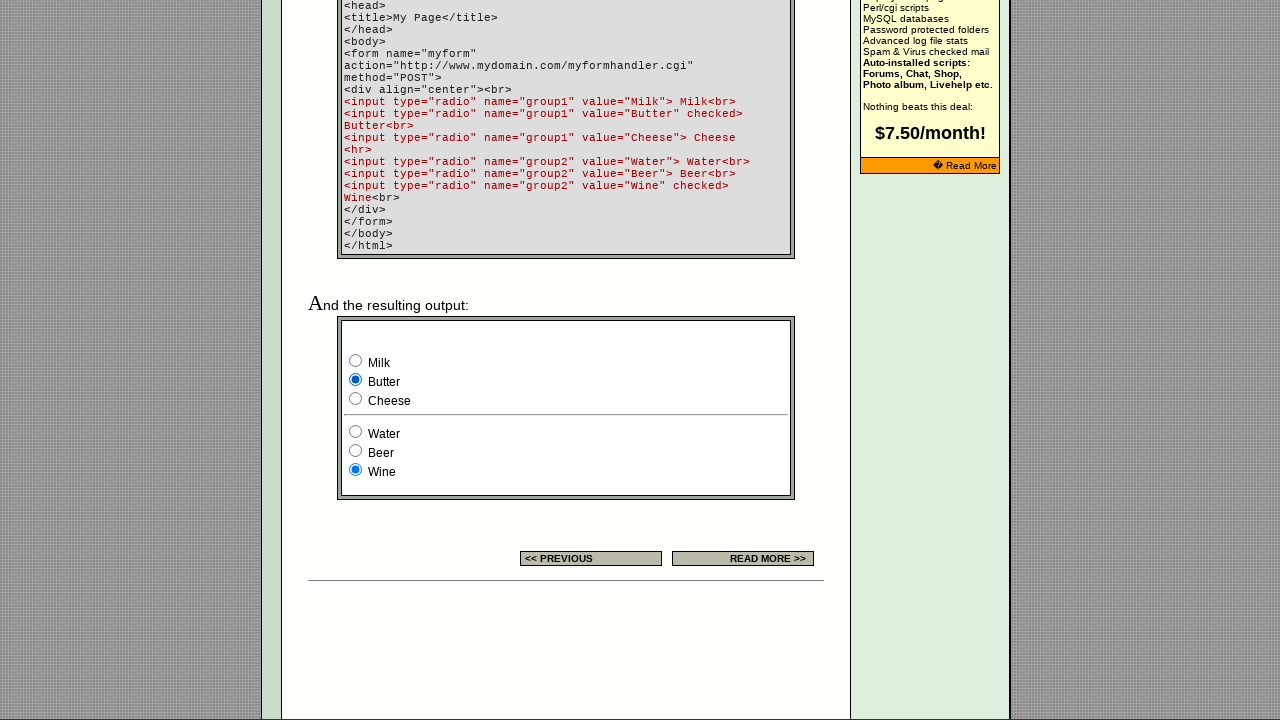

Retrieved value 'Cheese' from radio button 2 in group1
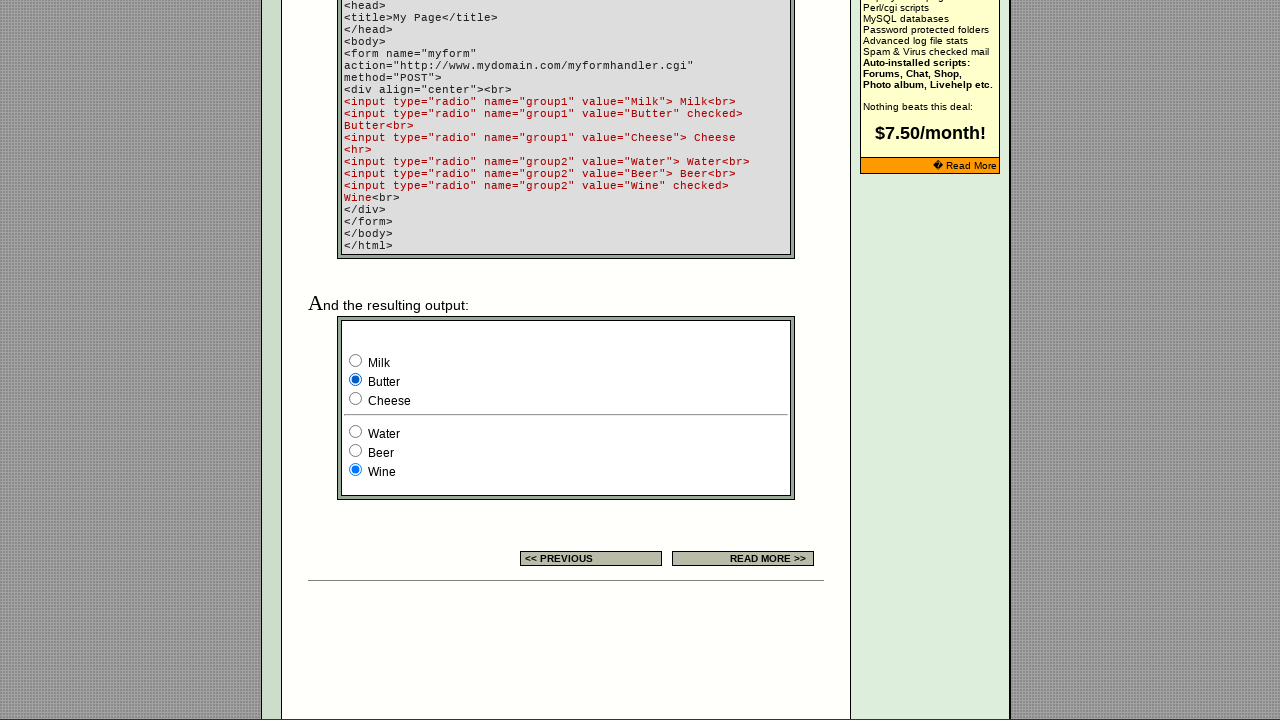

Verified Cheese is not selected in group1
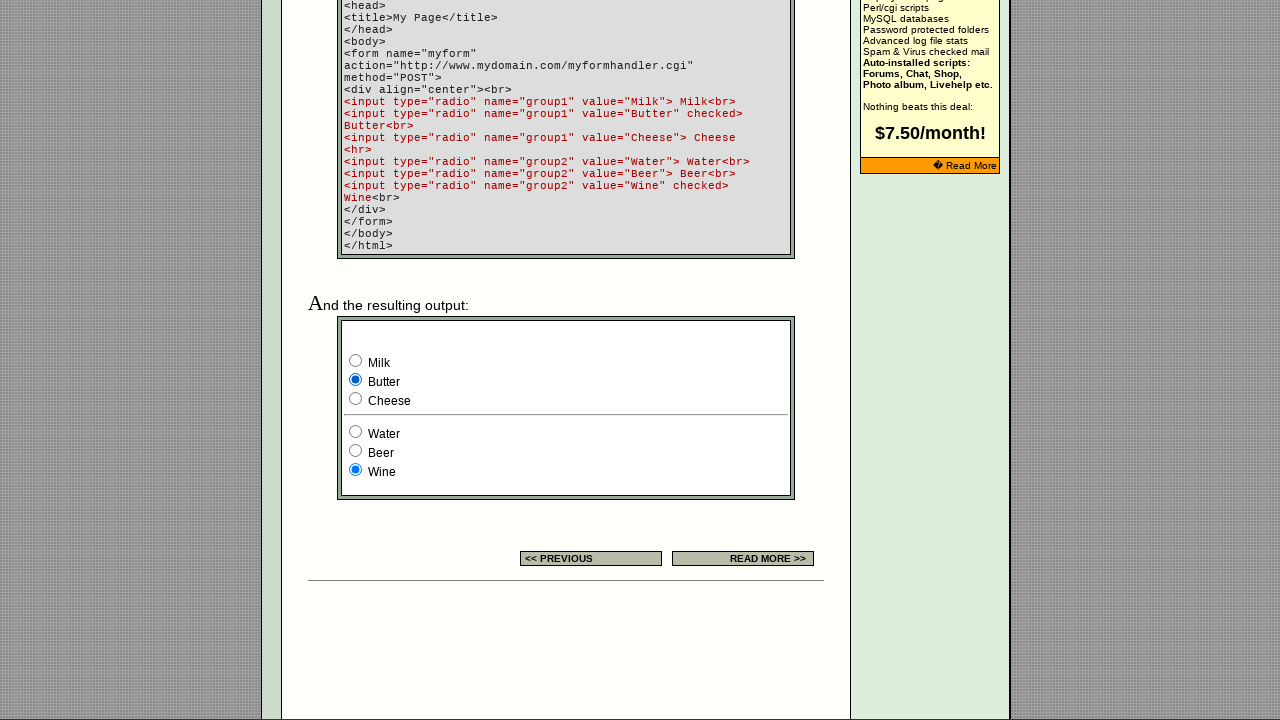

Completed verification for all radio buttons after clicking button 1 in group1
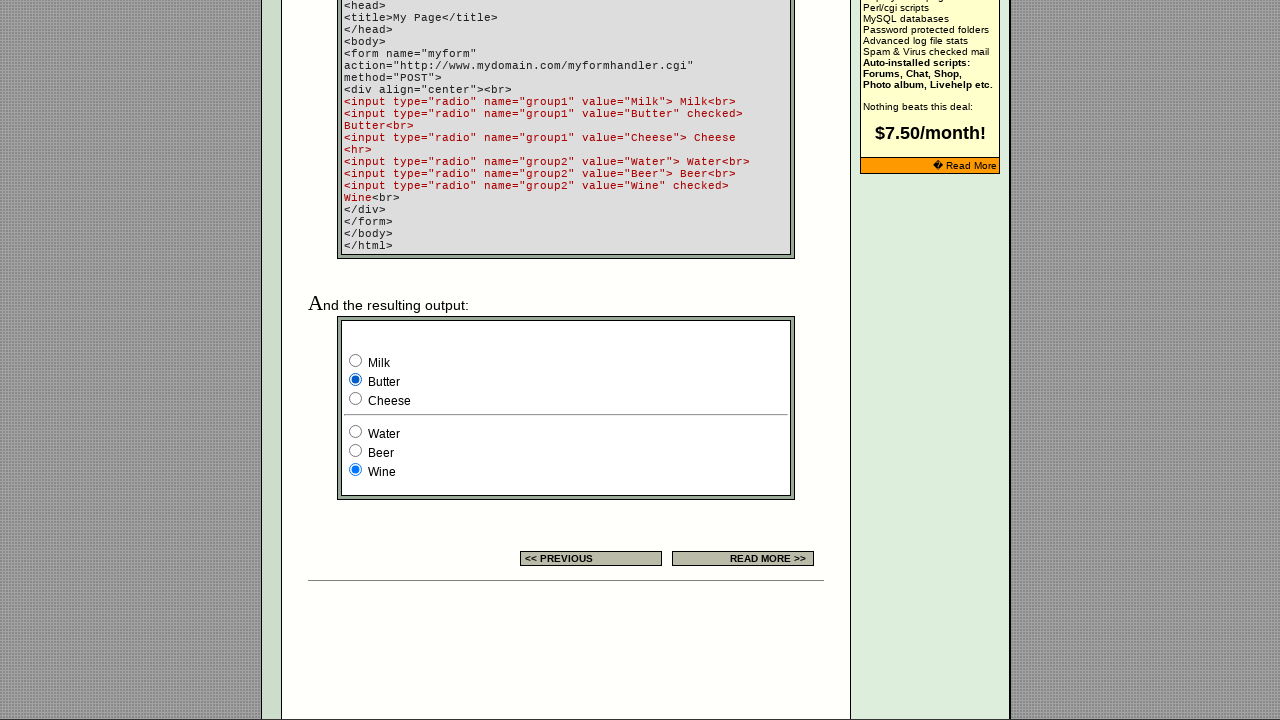

Clicked radio button 2 in group1 at (356, 398) on input[name='group1'] >> nth=2
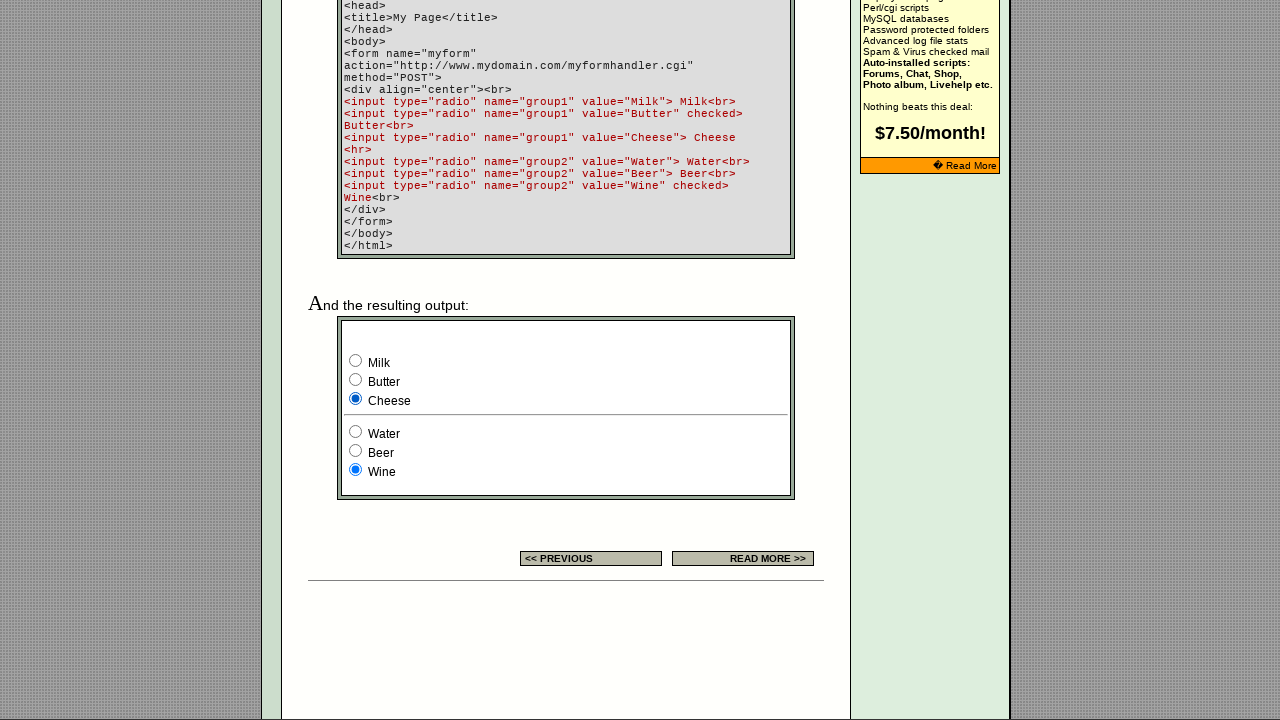

Checked if radio button 0 in group1 is selected
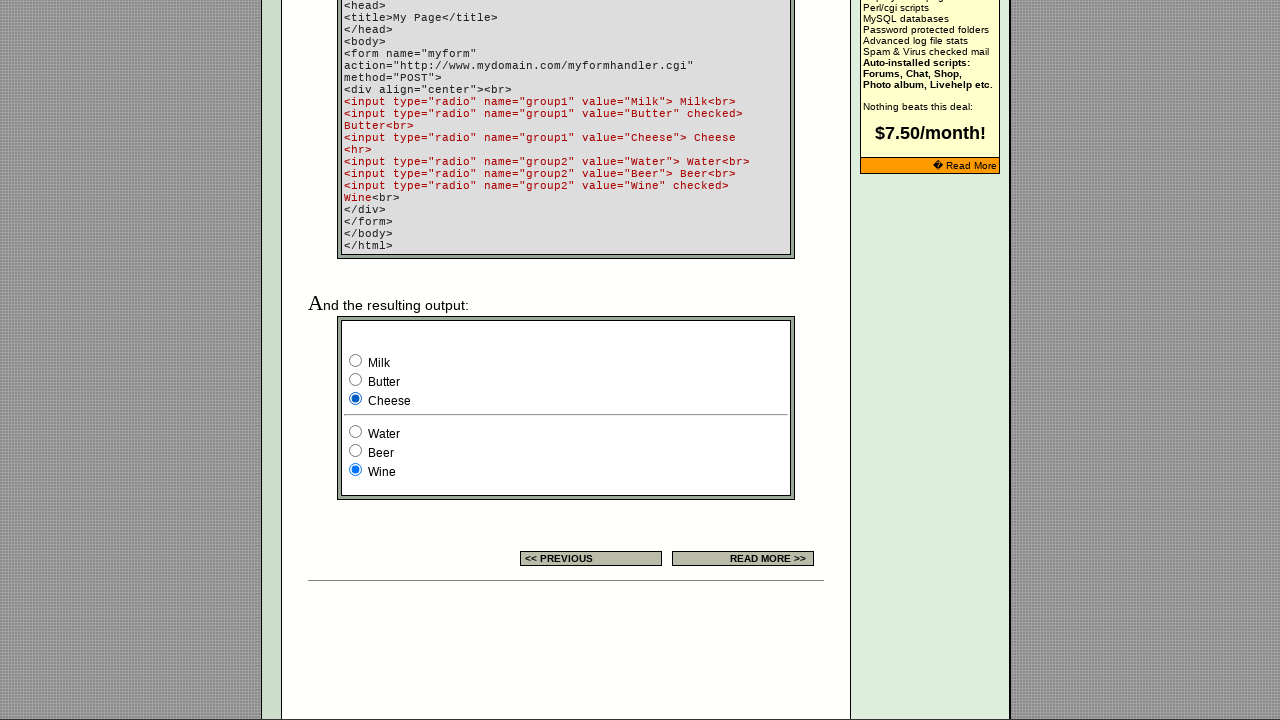

Retrieved value 'Milk' from radio button 0 in group1
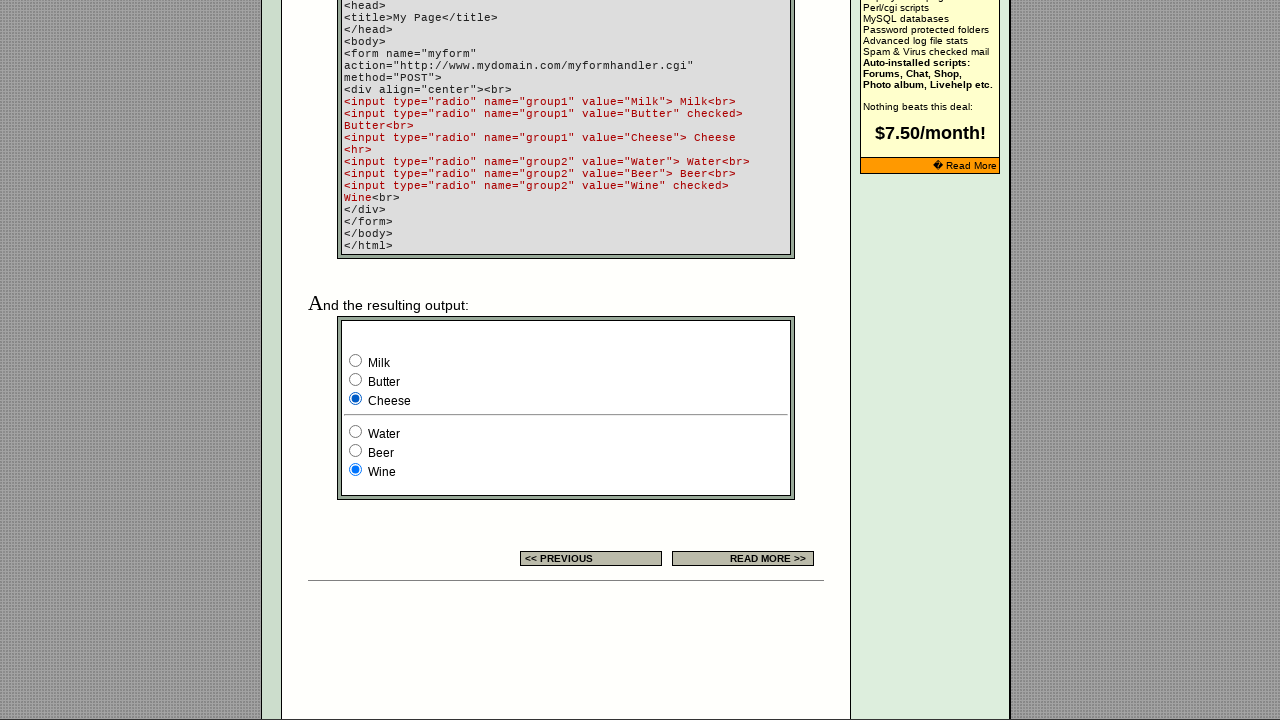

Verified Milk is not selected in group1
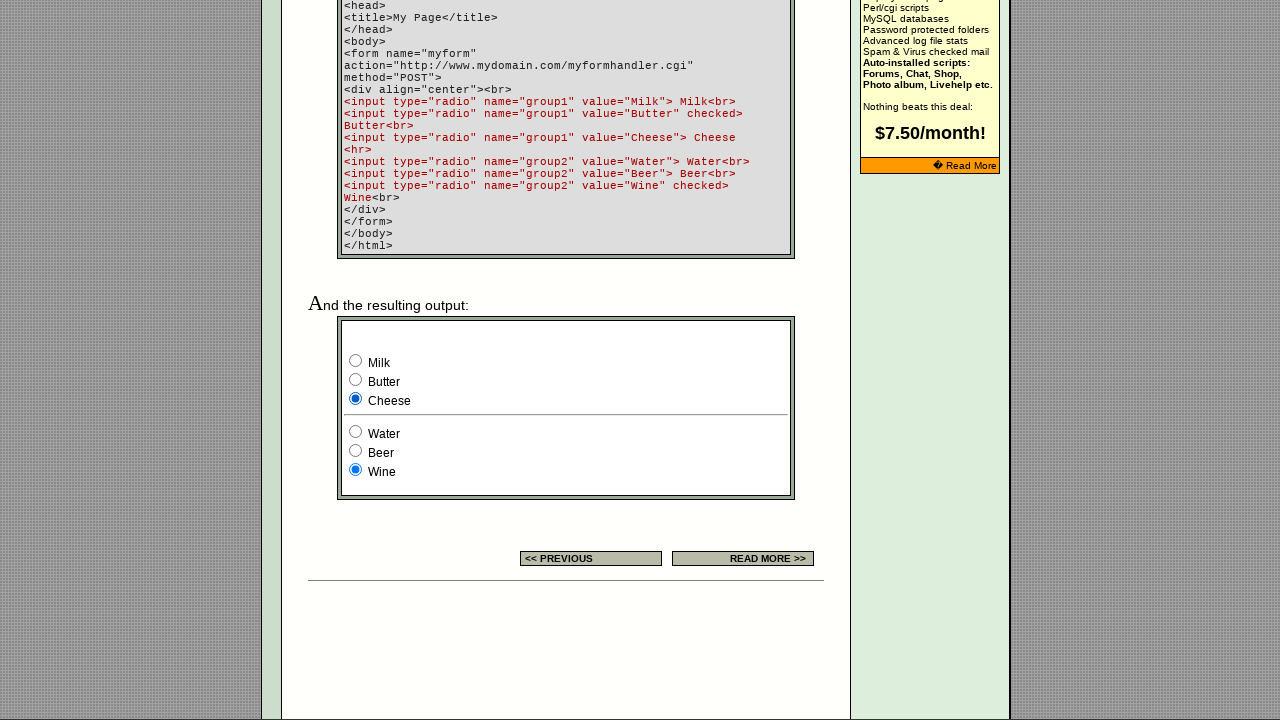

Checked if radio button 1 in group1 is selected
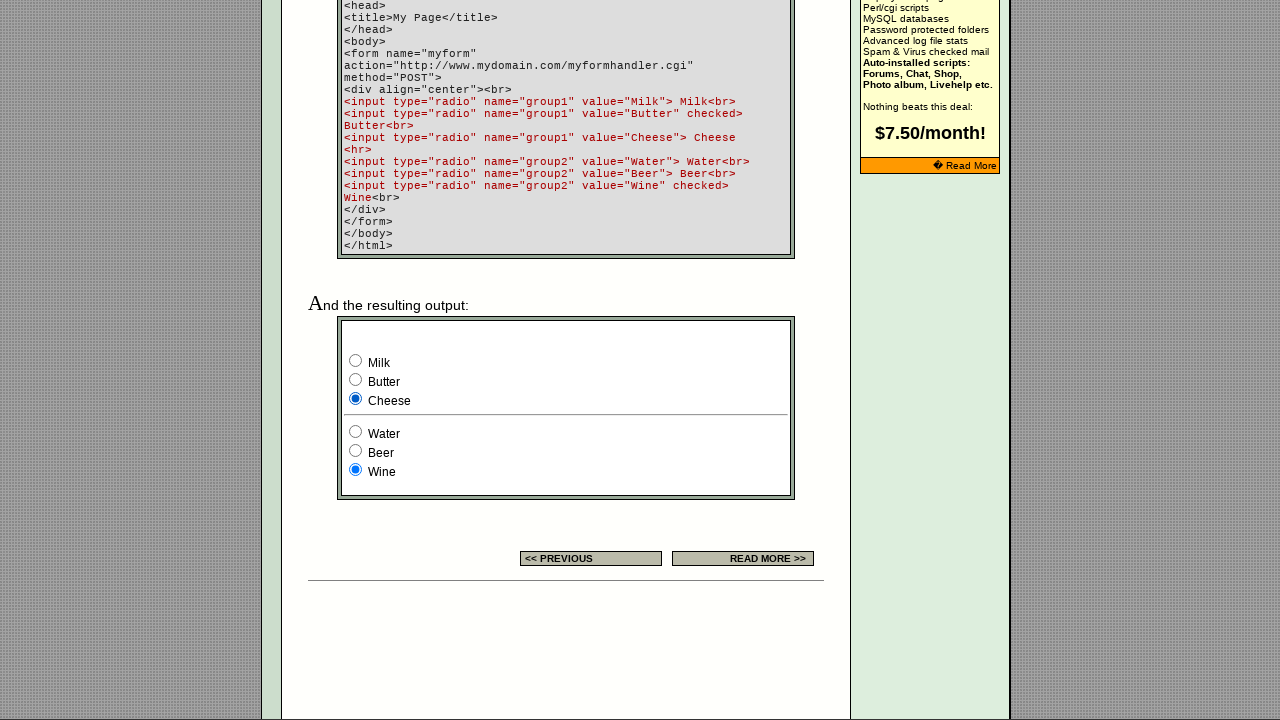

Retrieved value 'Butter' from radio button 1 in group1
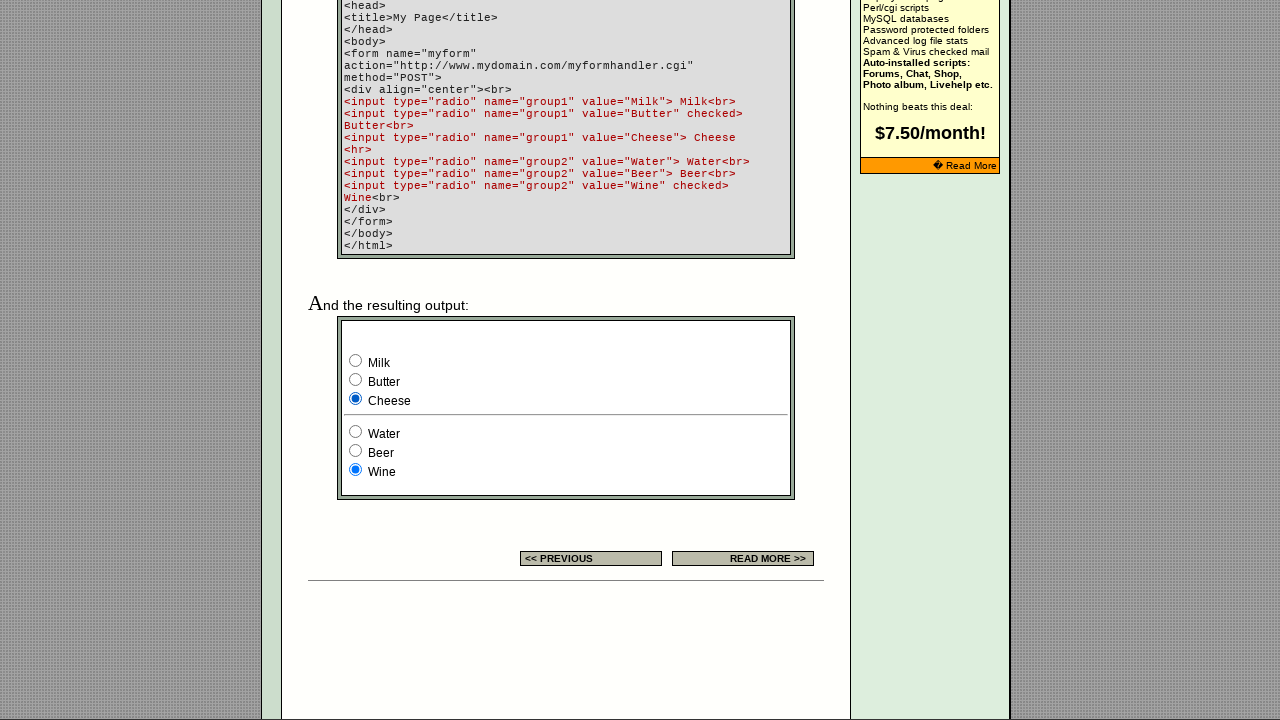

Verified Butter is not selected in group1
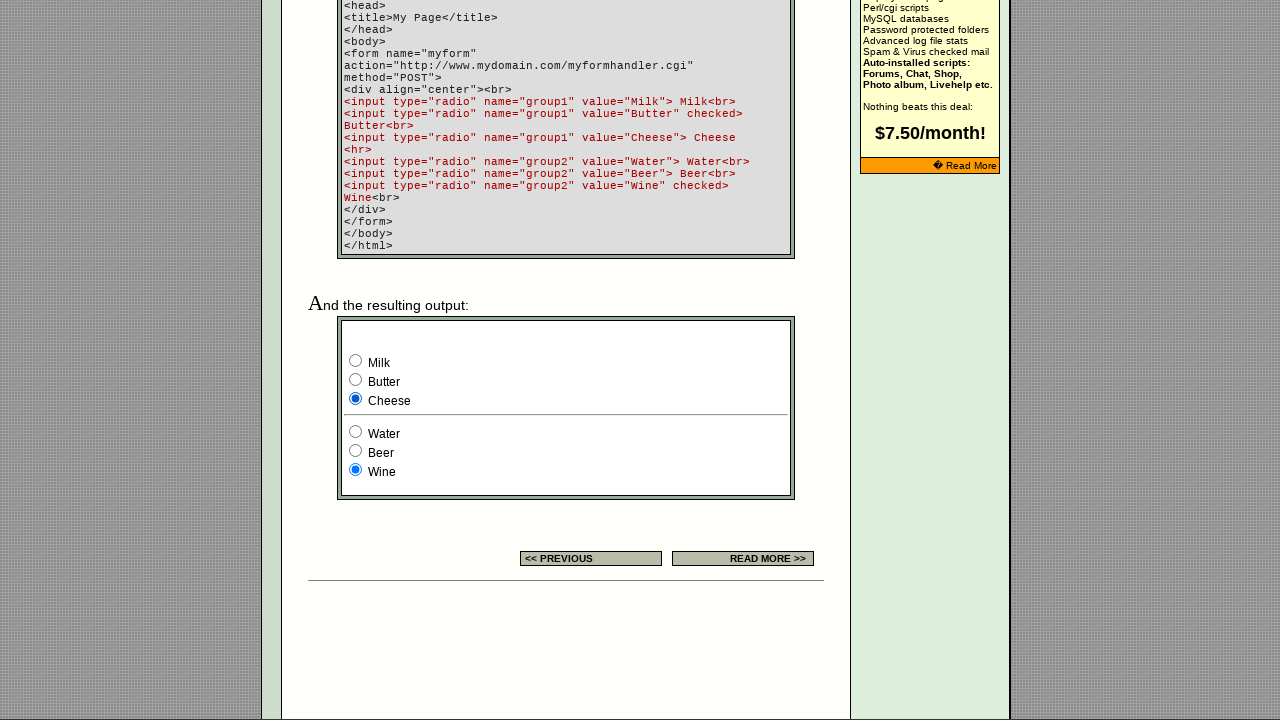

Checked if radio button 2 in group1 is selected
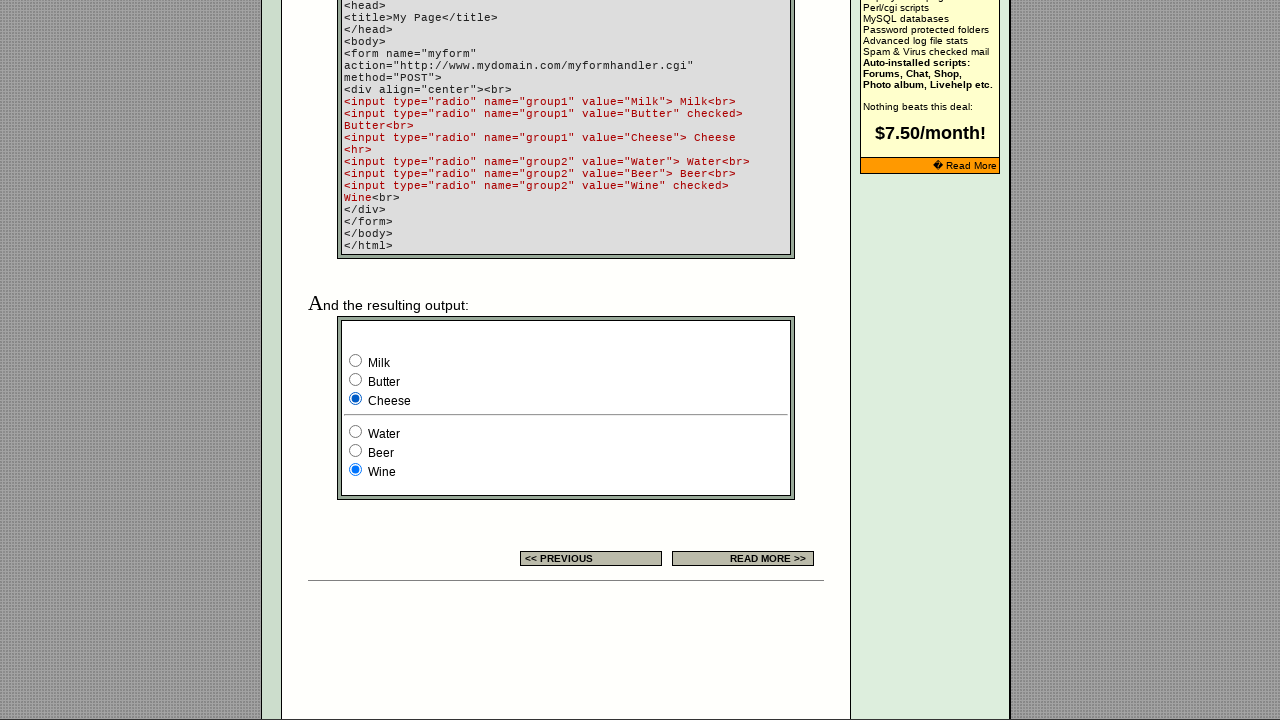

Retrieved value 'Cheese' from radio button 2 in group1
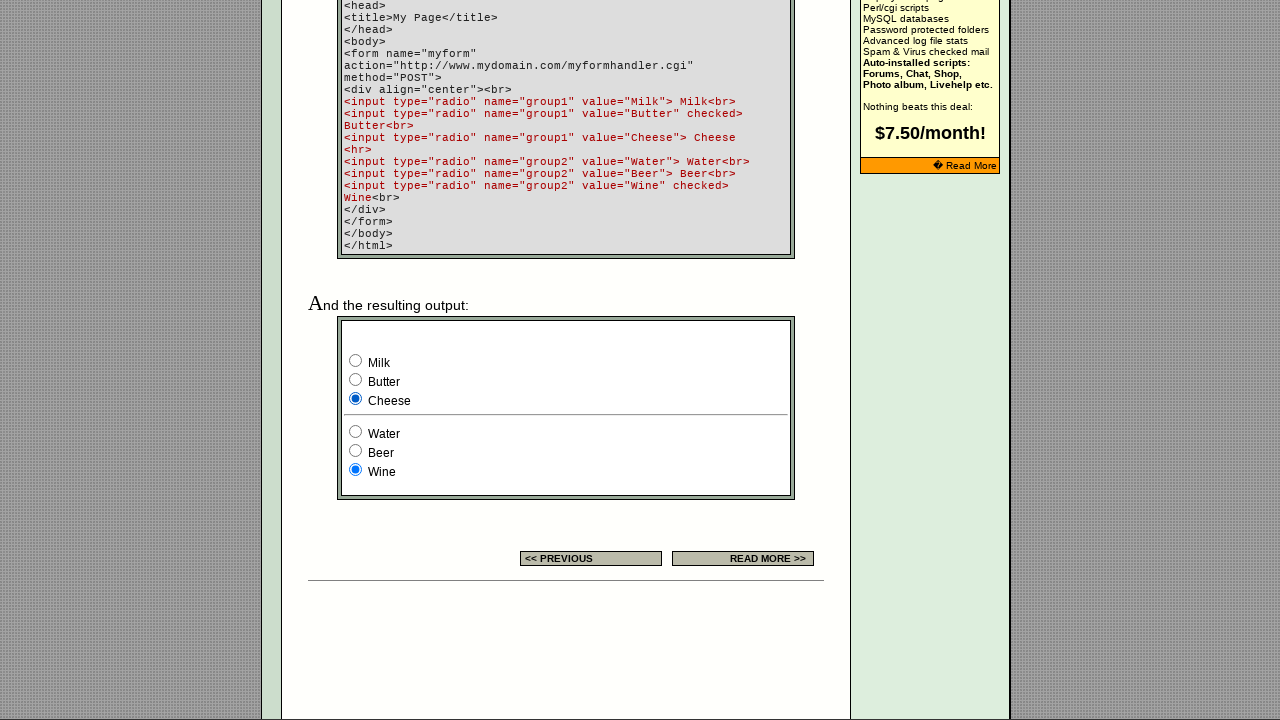

Verified Cheese is selected in group1
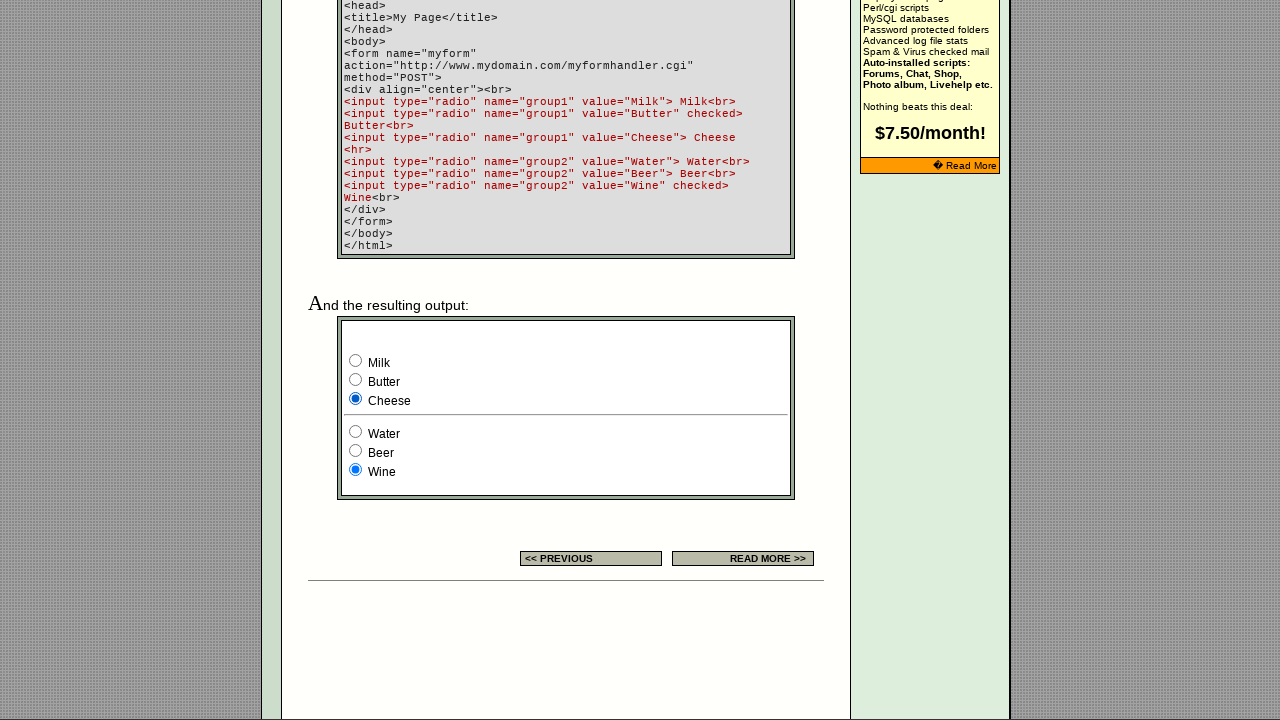

Completed verification for all radio buttons after clicking button 2 in group1
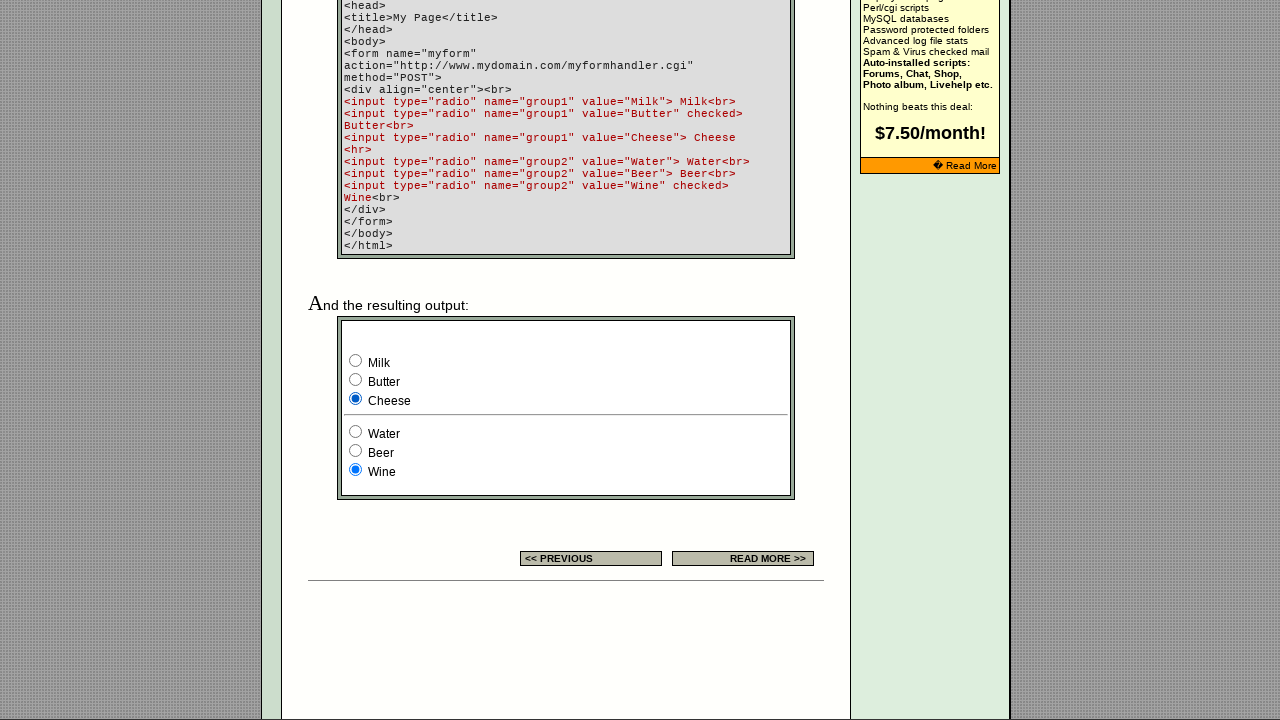

Located all radio buttons in group2
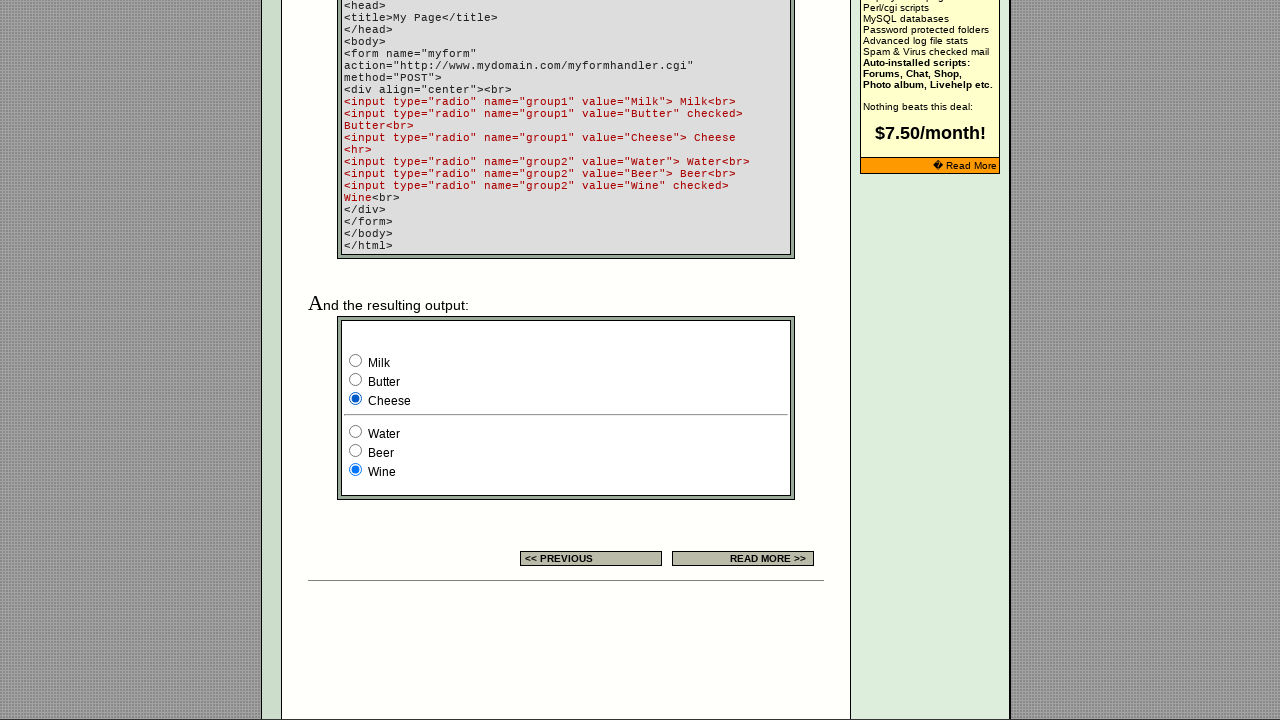

Retrieved count of 3 radio buttons in group2
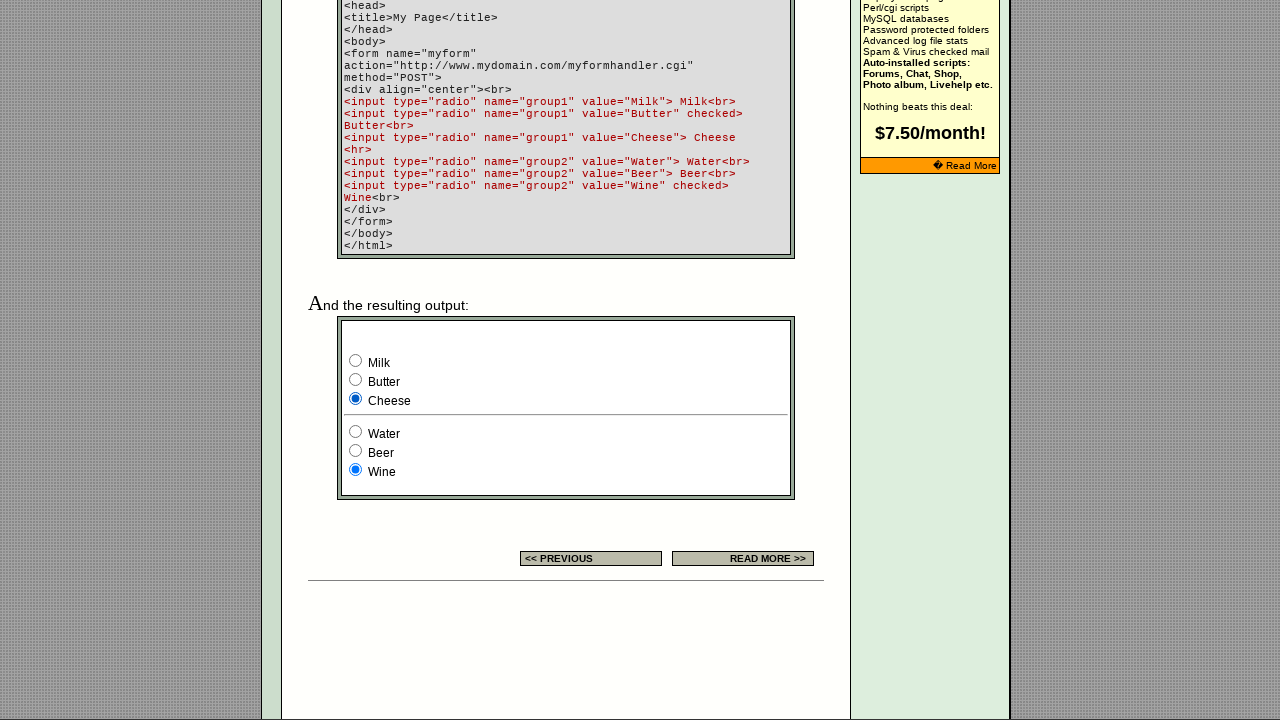

Clicked radio button 0 in group2 at (356, 432) on input[name='group2'] >> nth=0
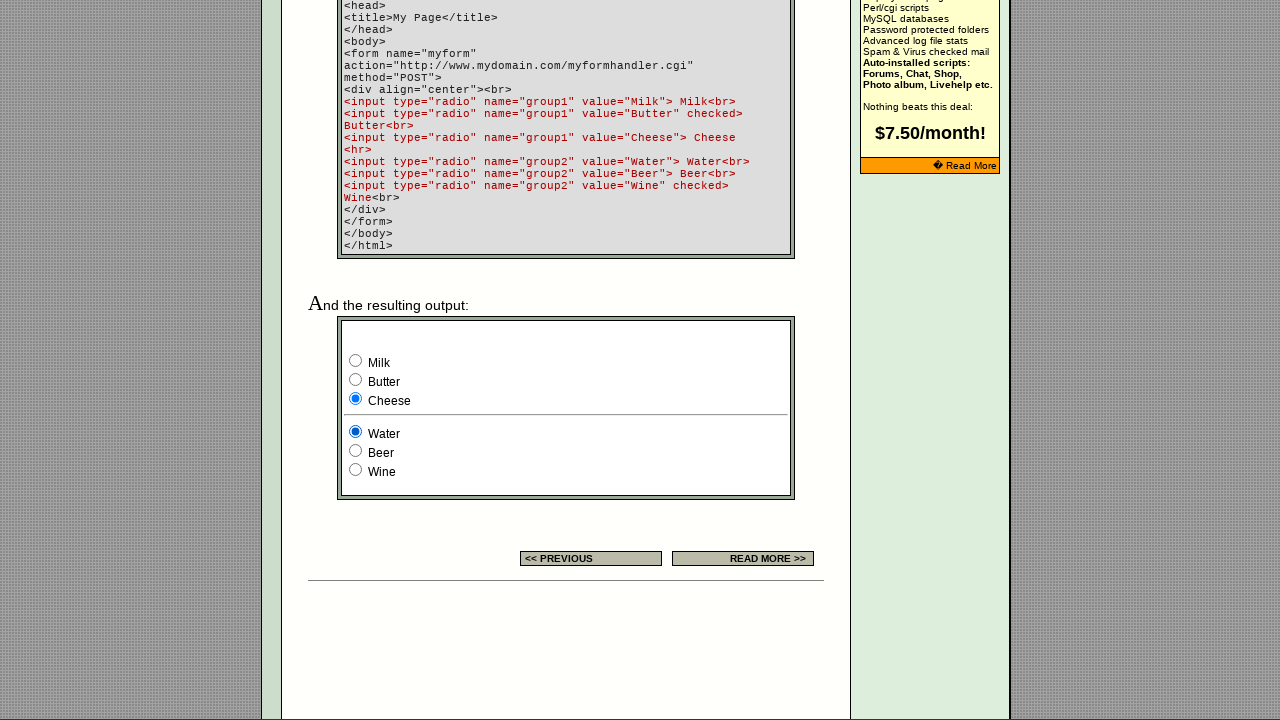

Checked if radio button 0 in group2 is selected
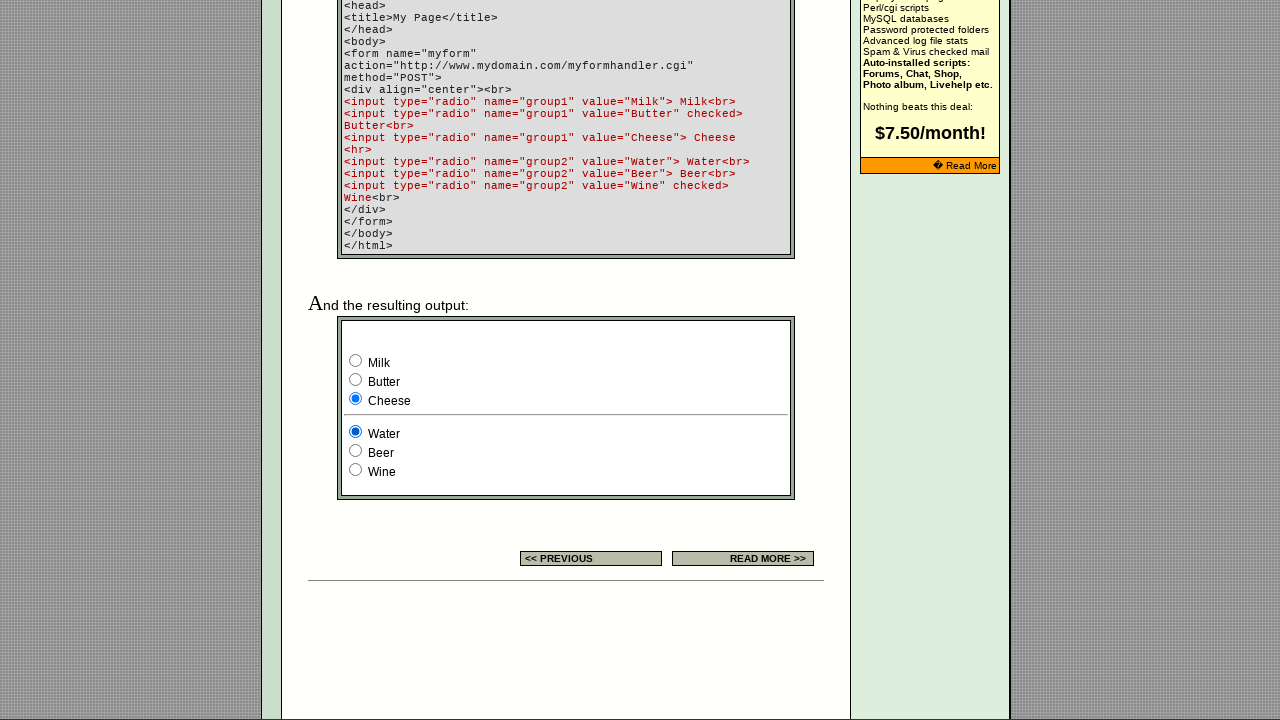

Retrieved value 'Water' from radio button 0 in group2
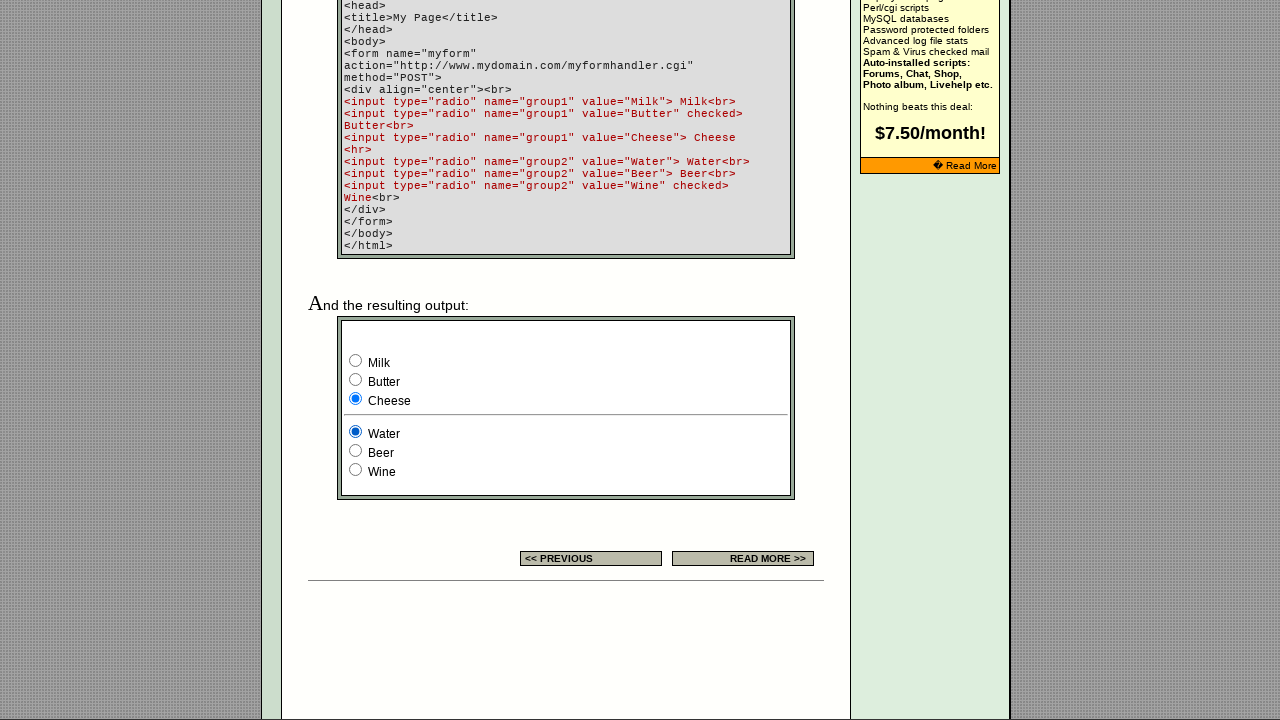

Verified Water is selected in group2
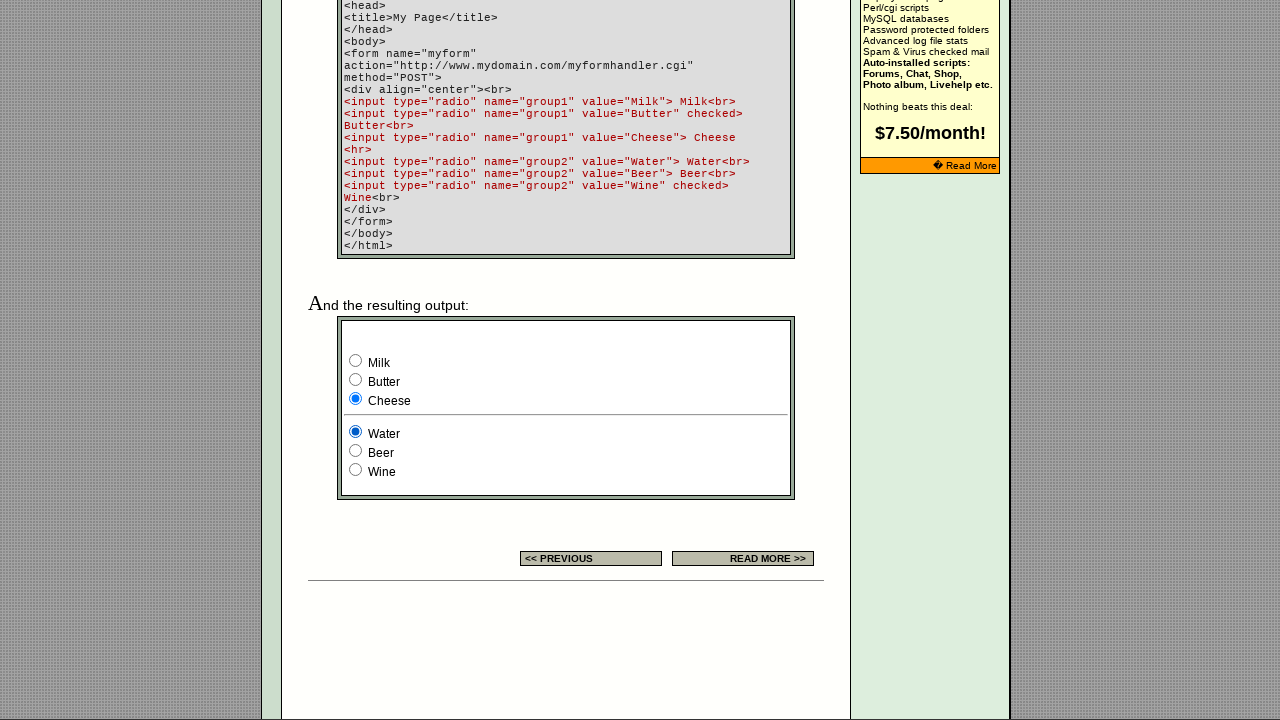

Checked if radio button 1 in group2 is selected
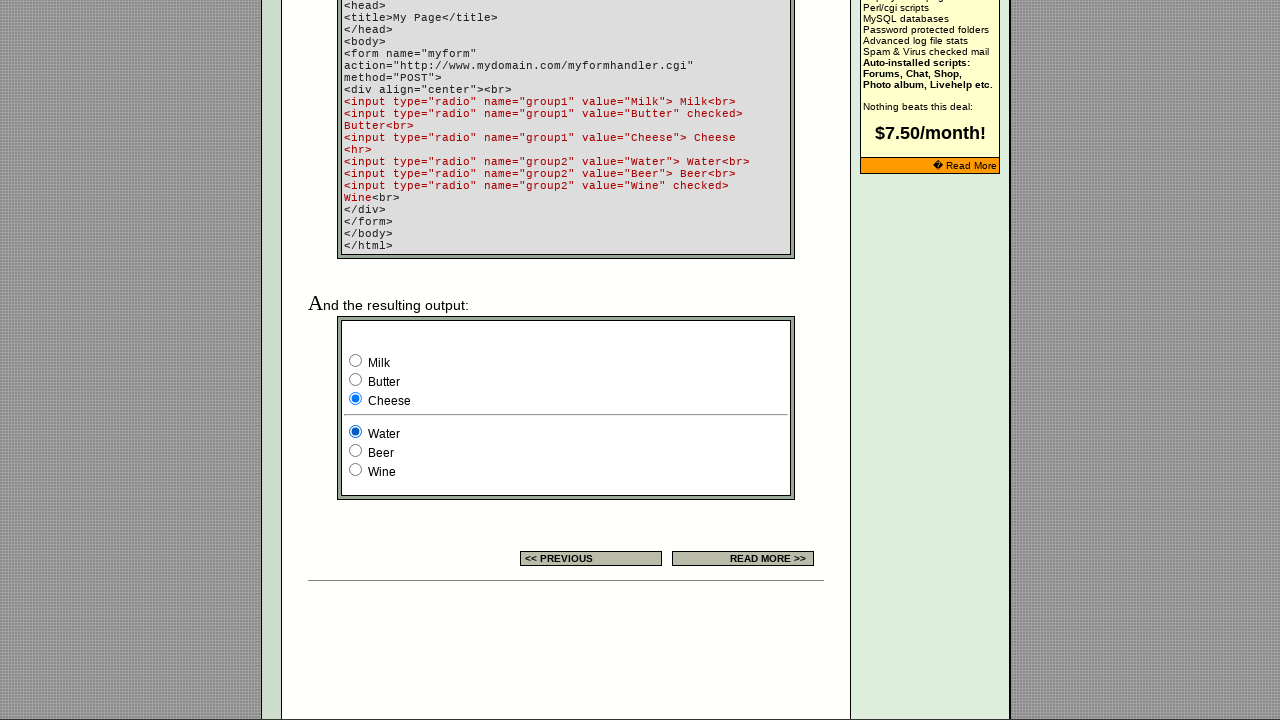

Retrieved value 'Beer' from radio button 1 in group2
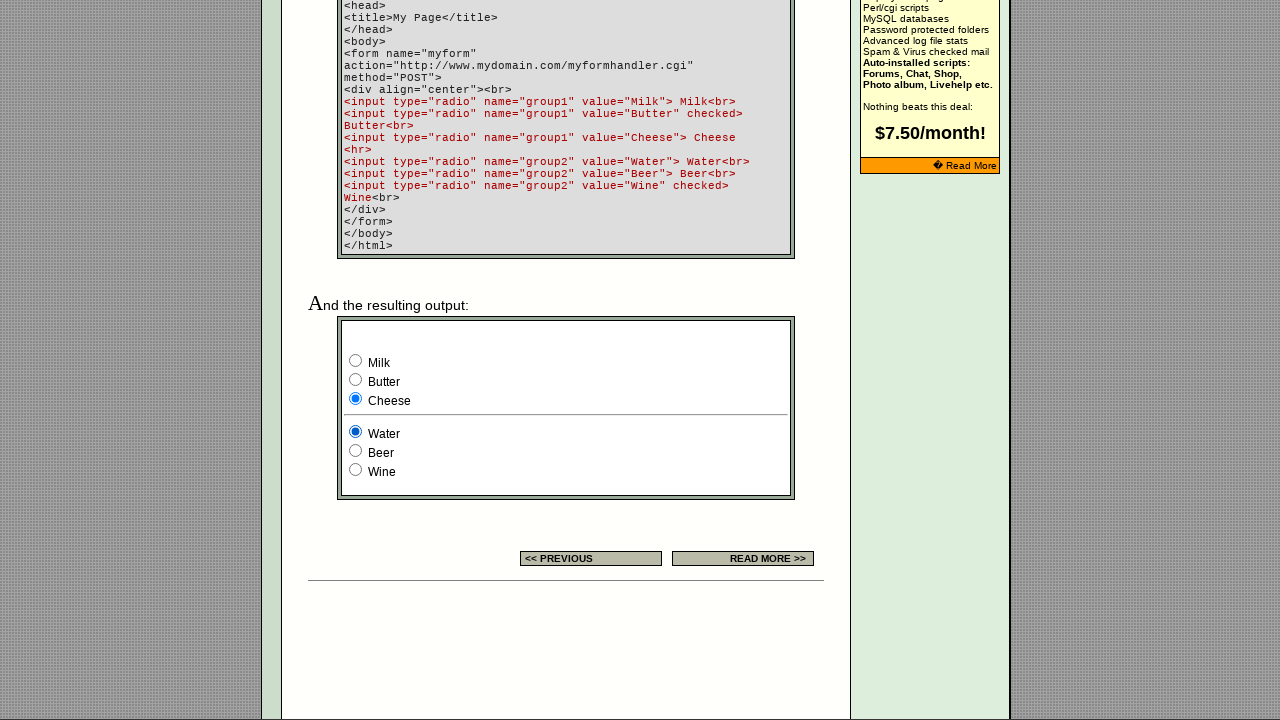

Verified Beer is not selected in group2
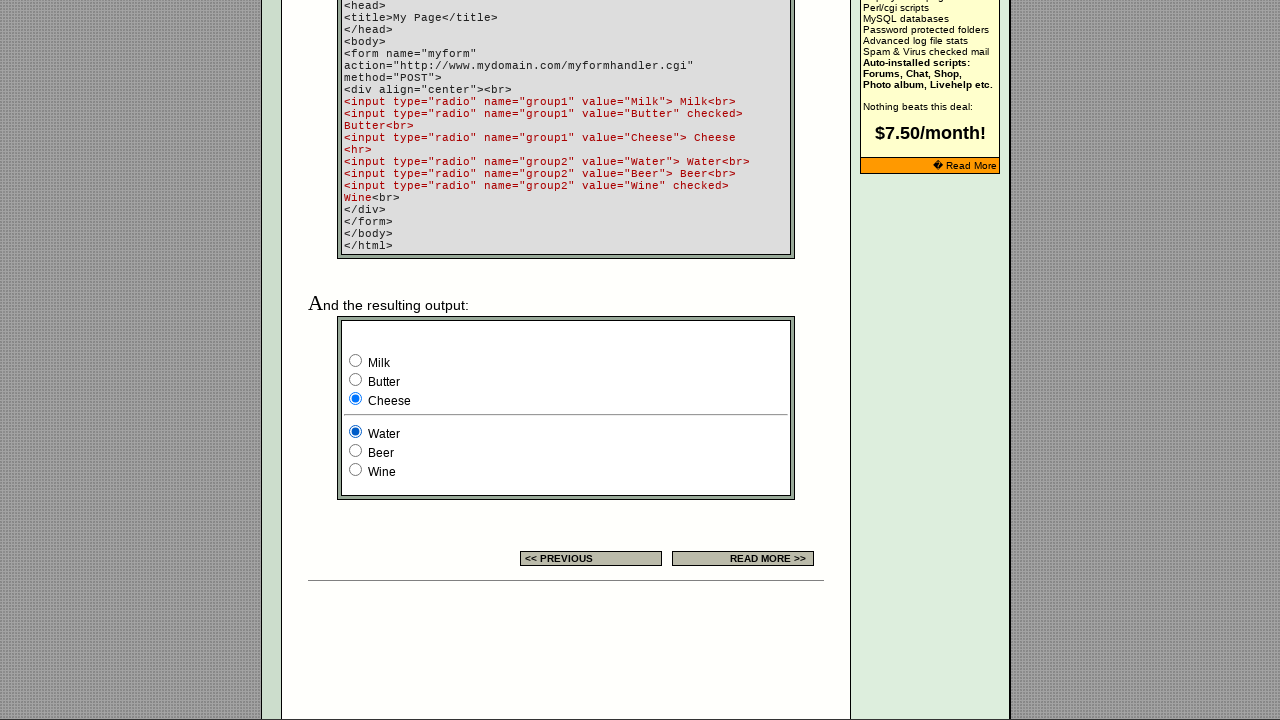

Checked if radio button 2 in group2 is selected
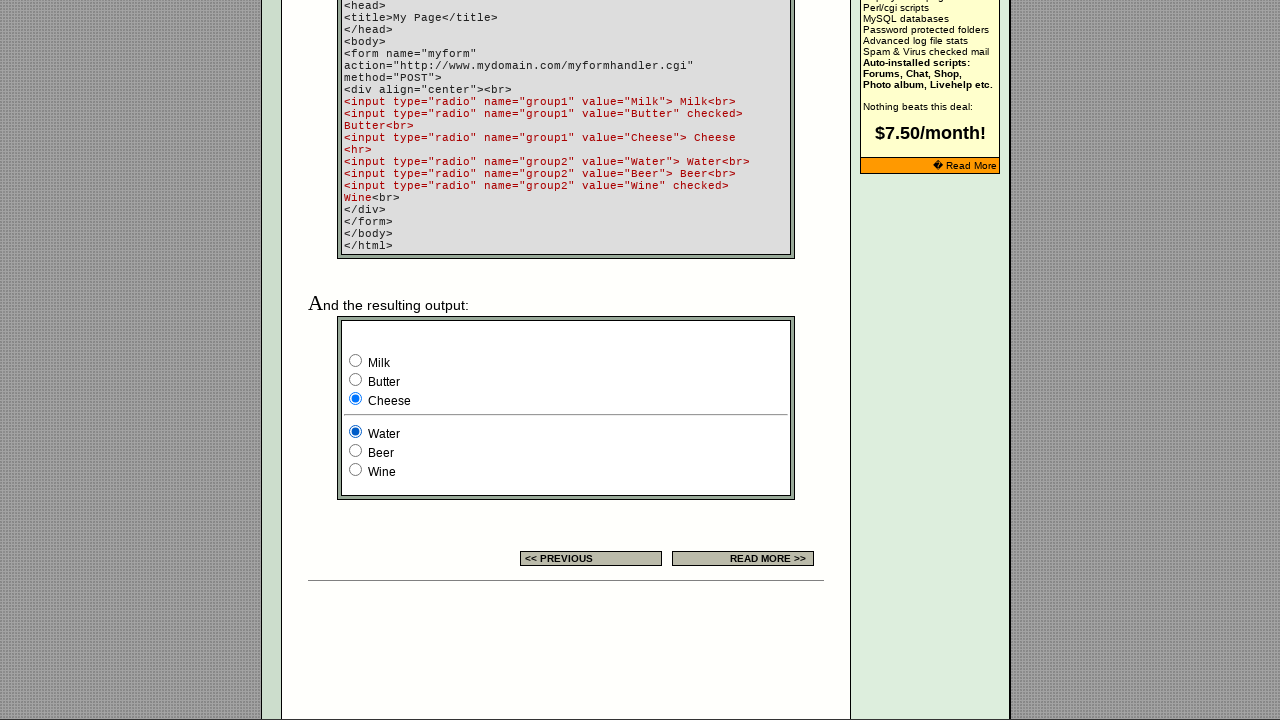

Retrieved value 'Wine' from radio button 2 in group2
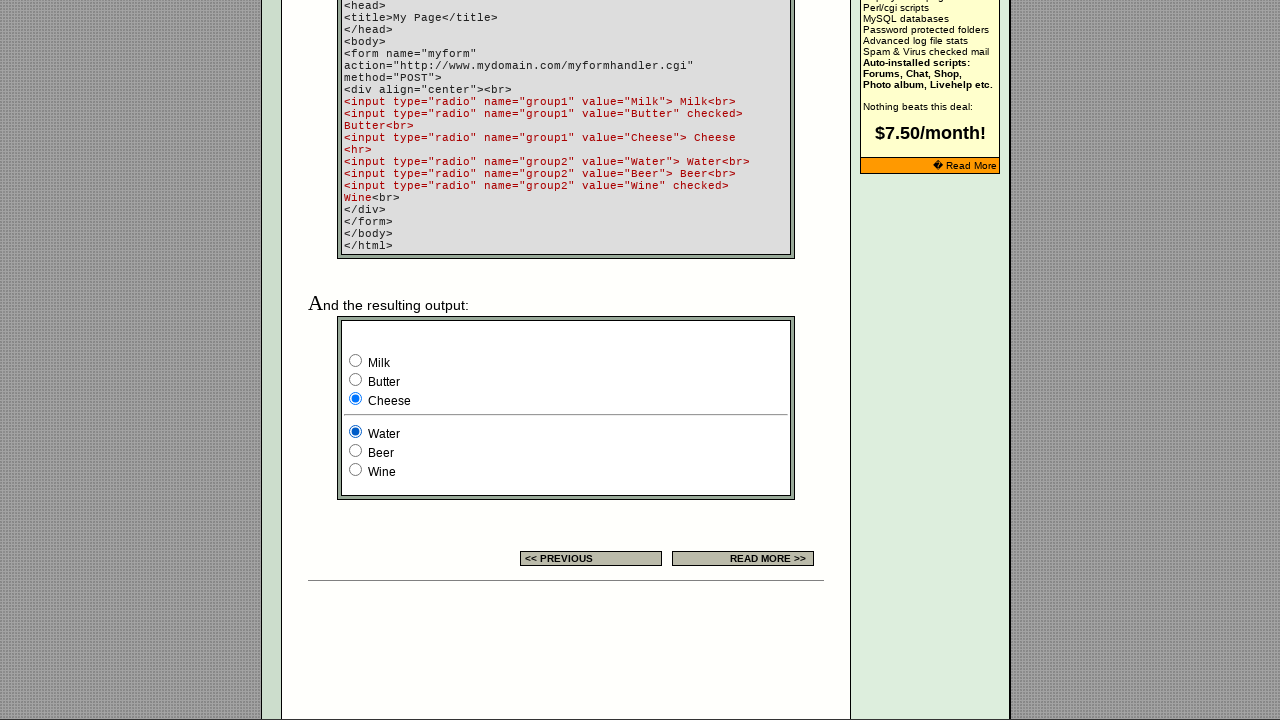

Verified Wine is not selected in group2
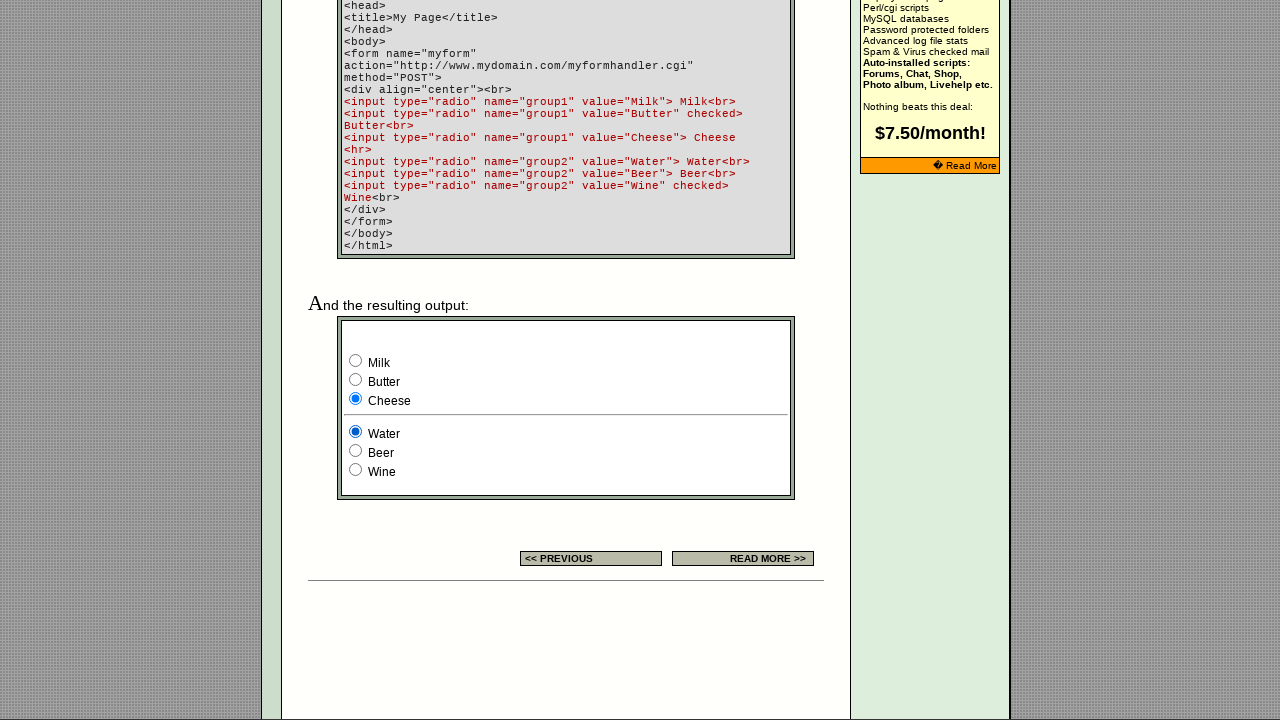

Completed verification for all radio buttons after clicking button 0 in group2
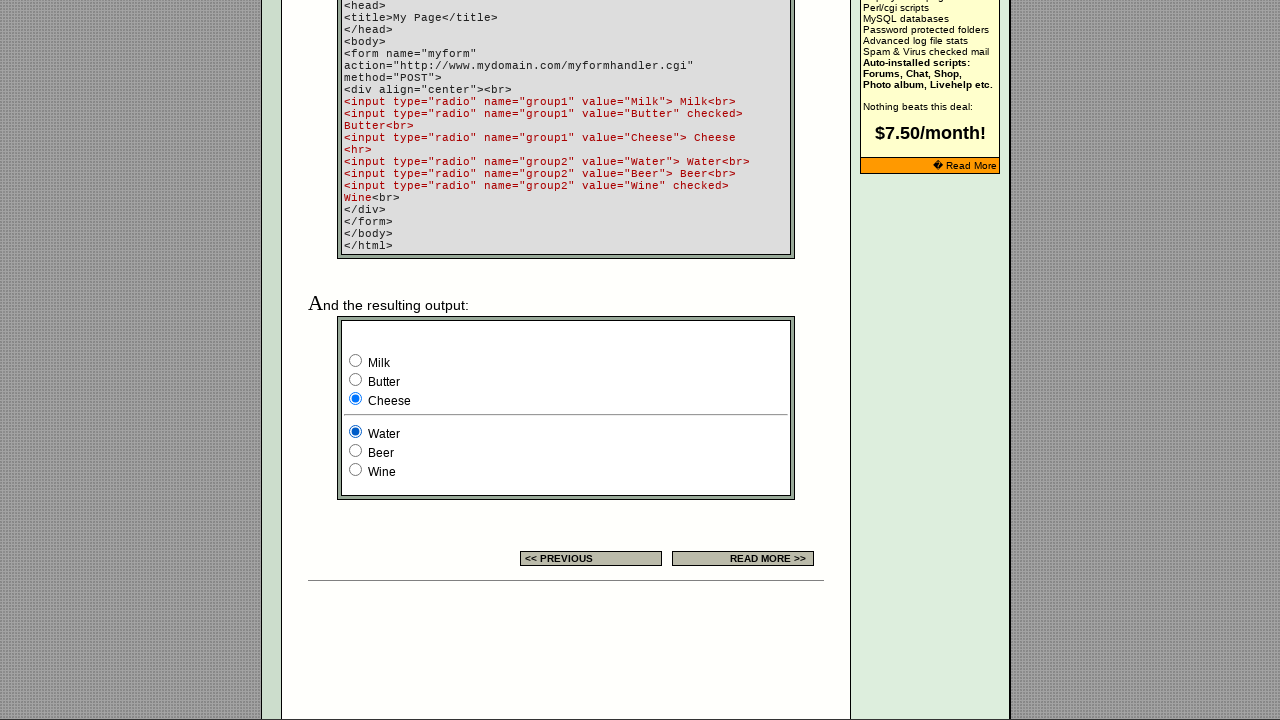

Clicked radio button 1 in group2 at (356, 450) on input[name='group2'] >> nth=1
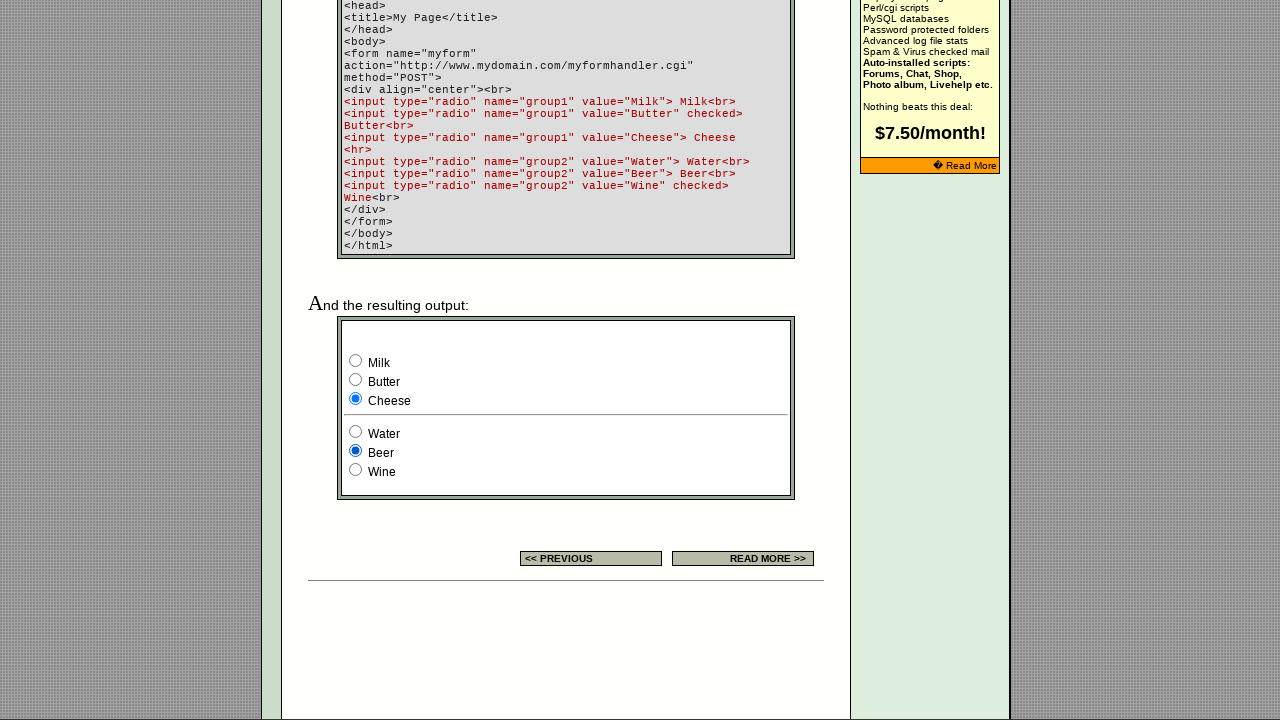

Checked if radio button 0 in group2 is selected
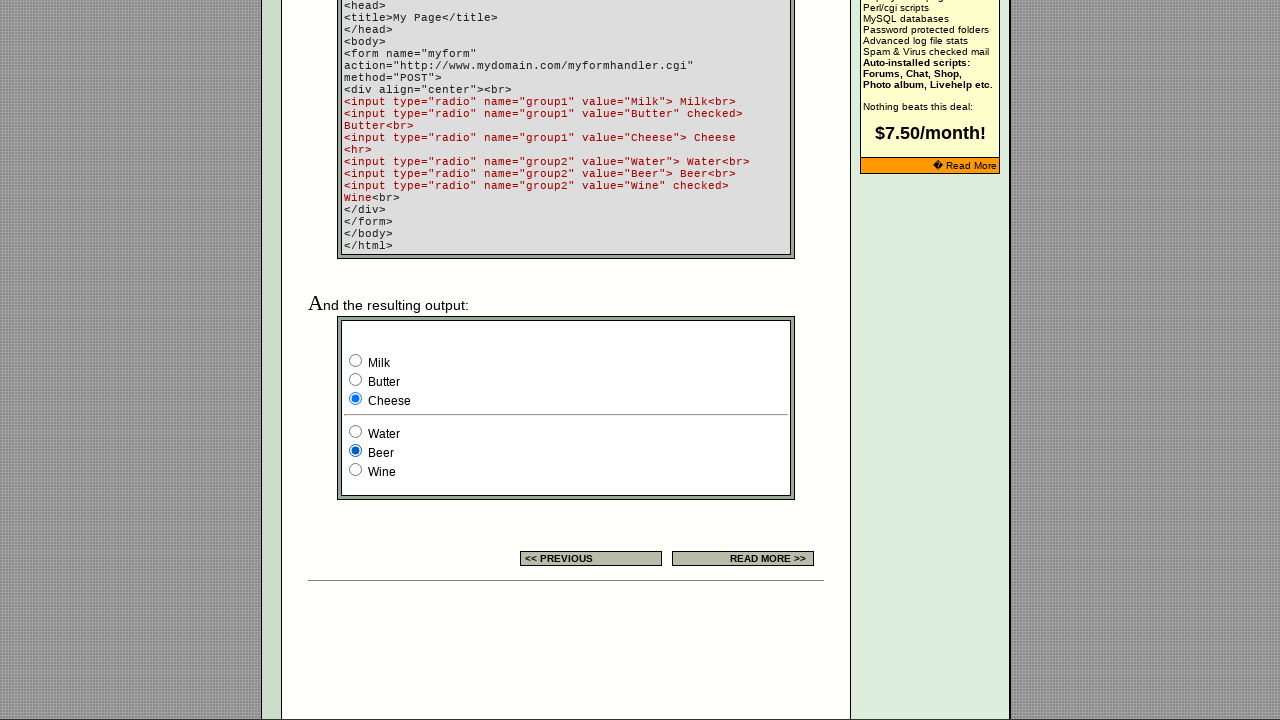

Retrieved value 'Water' from radio button 0 in group2
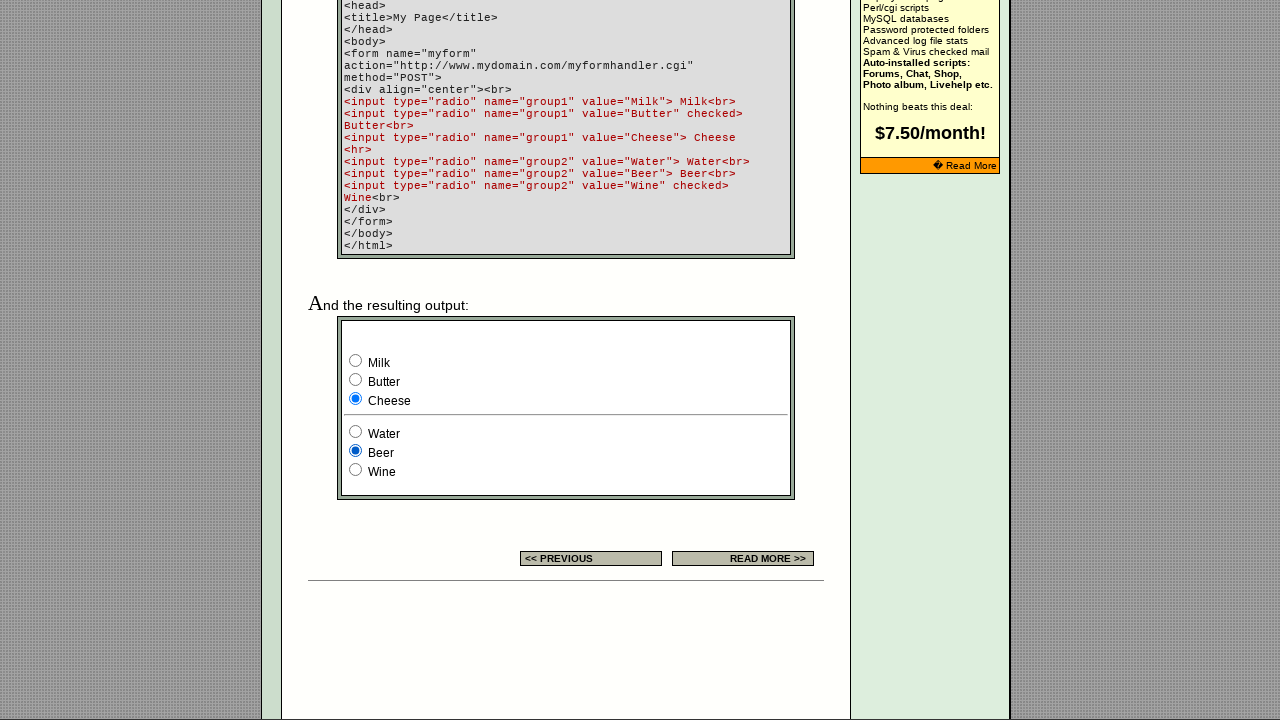

Verified Water is not selected in group2
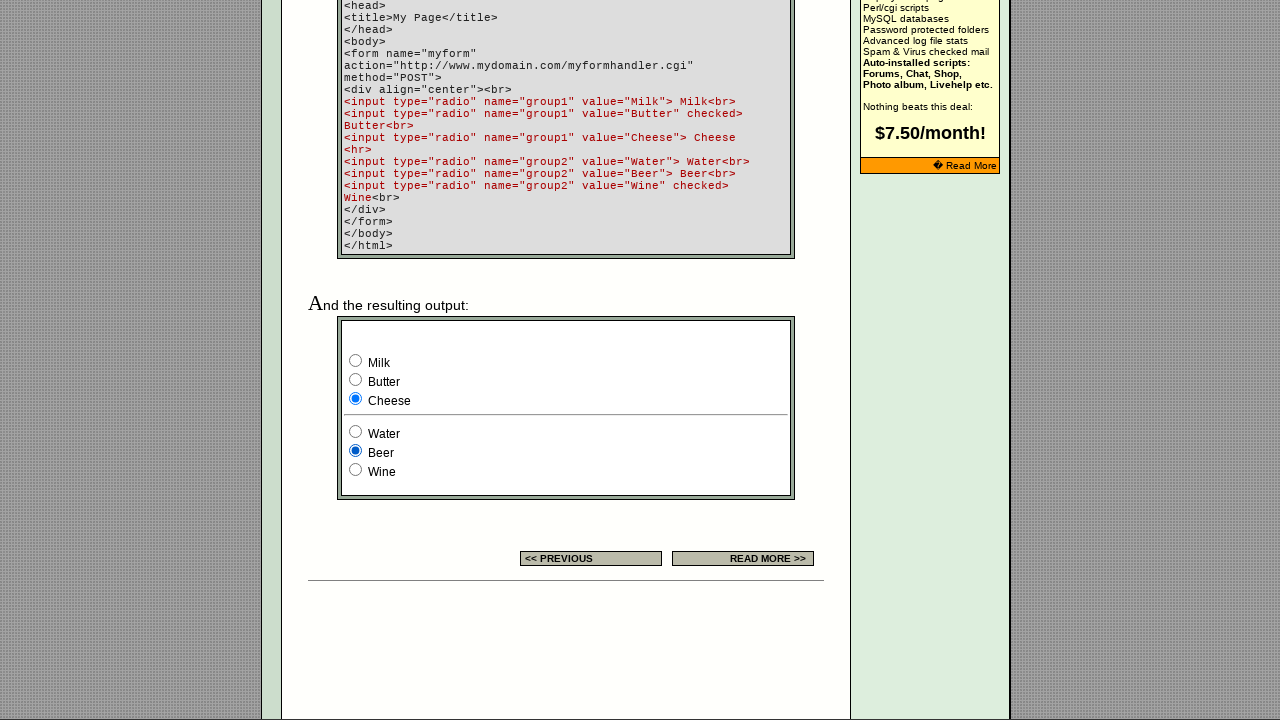

Checked if radio button 1 in group2 is selected
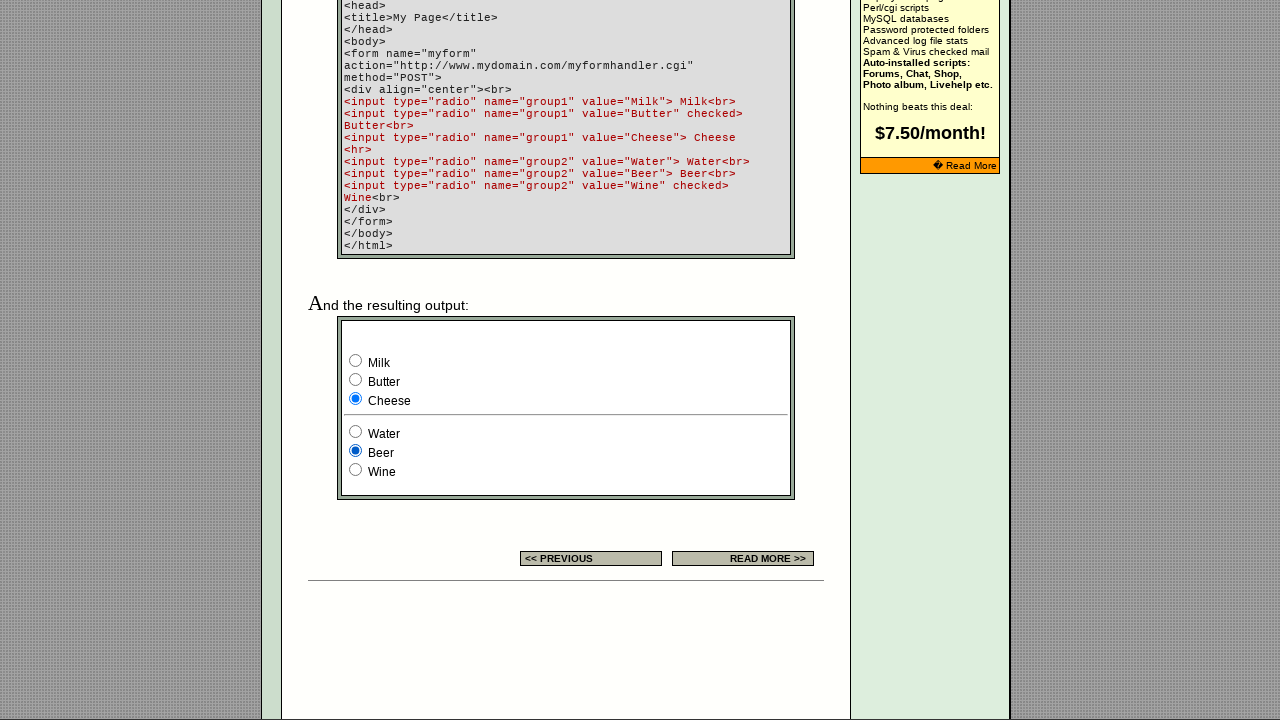

Retrieved value 'Beer' from radio button 1 in group2
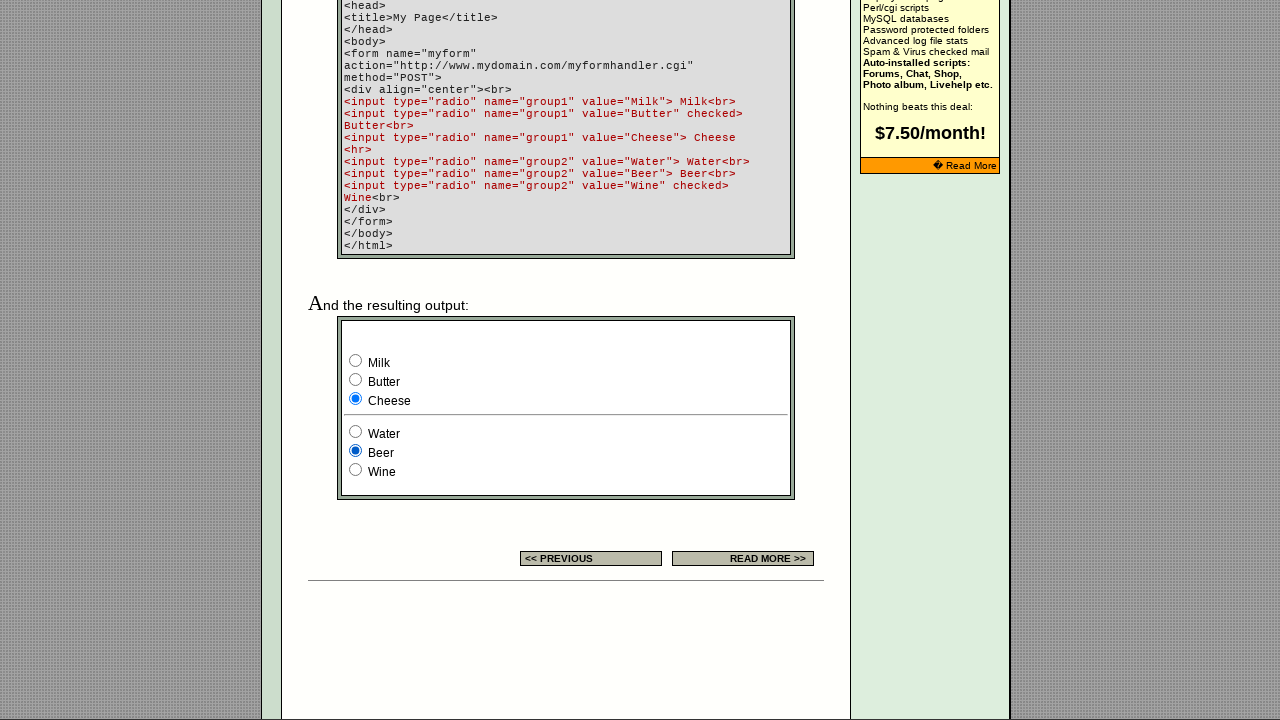

Verified Beer is selected in group2
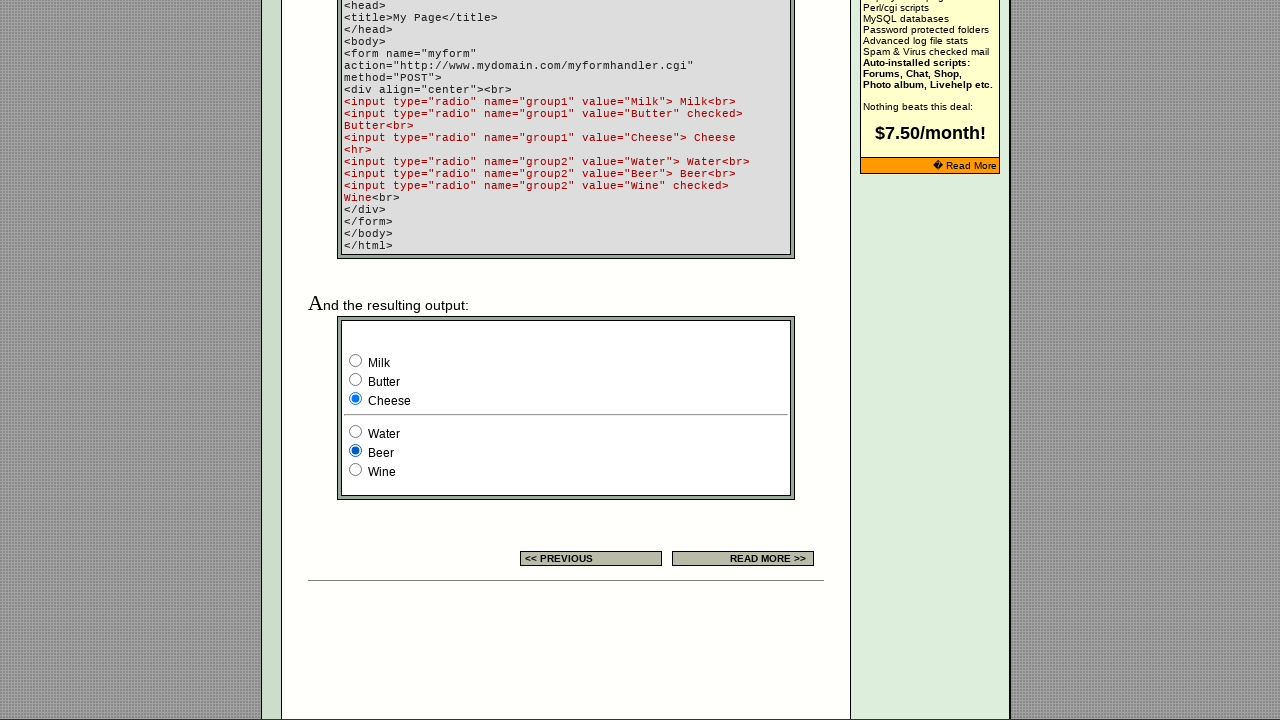

Checked if radio button 2 in group2 is selected
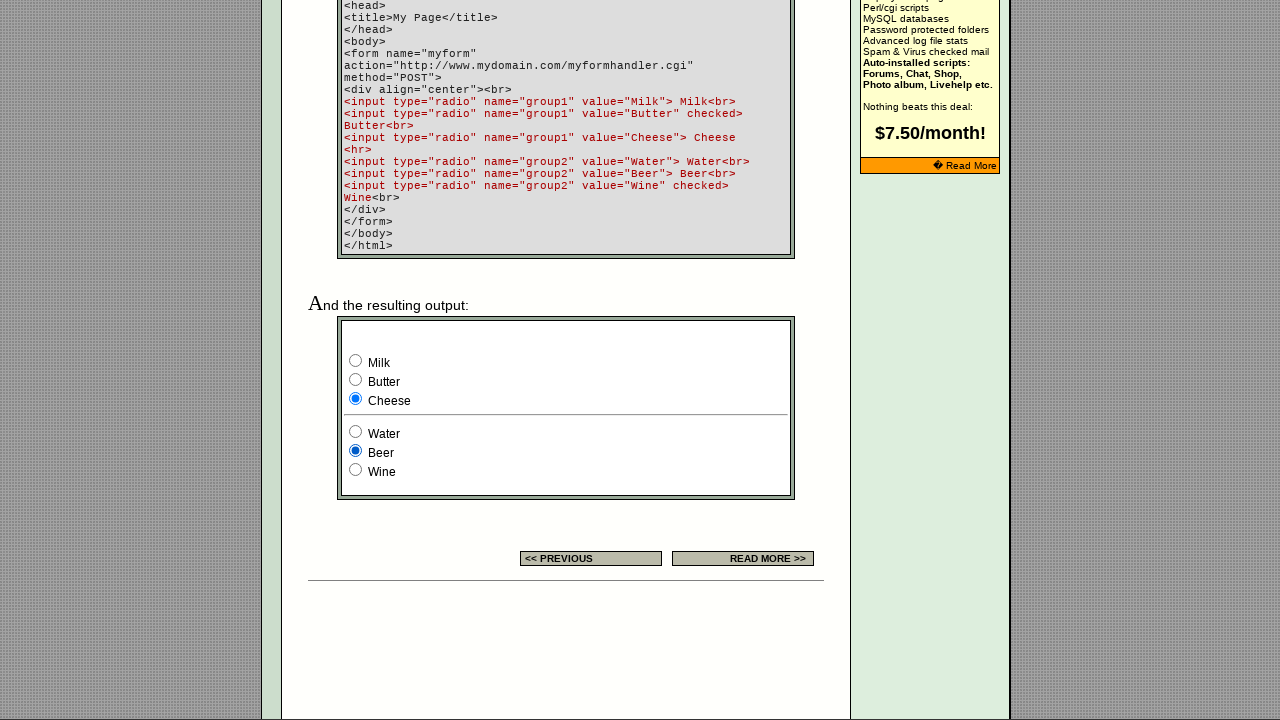

Retrieved value 'Wine' from radio button 2 in group2
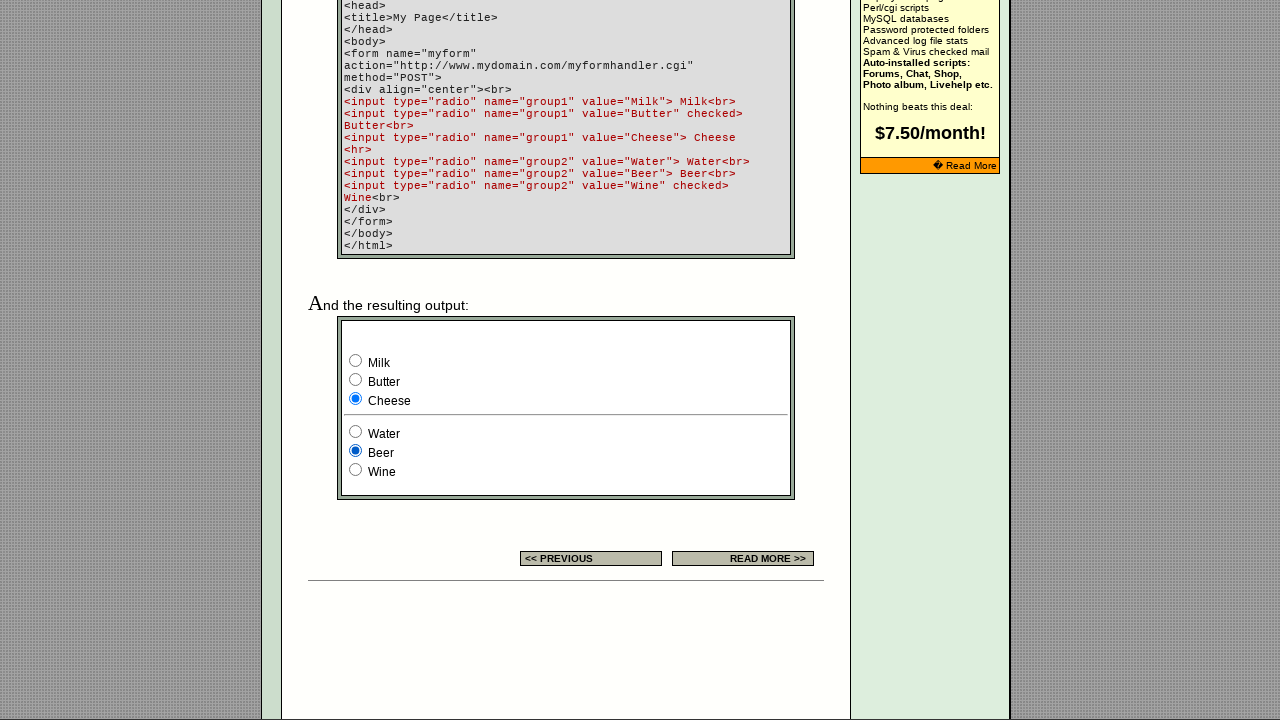

Verified Wine is not selected in group2
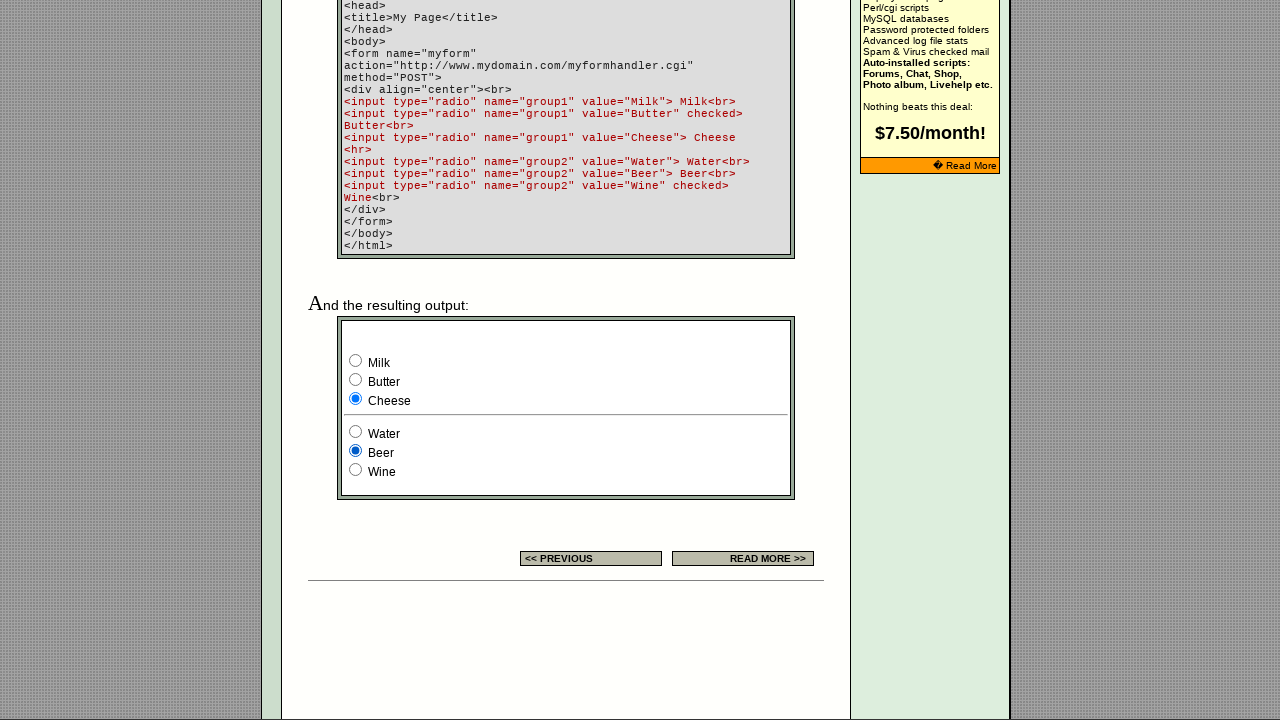

Completed verification for all radio buttons after clicking button 1 in group2
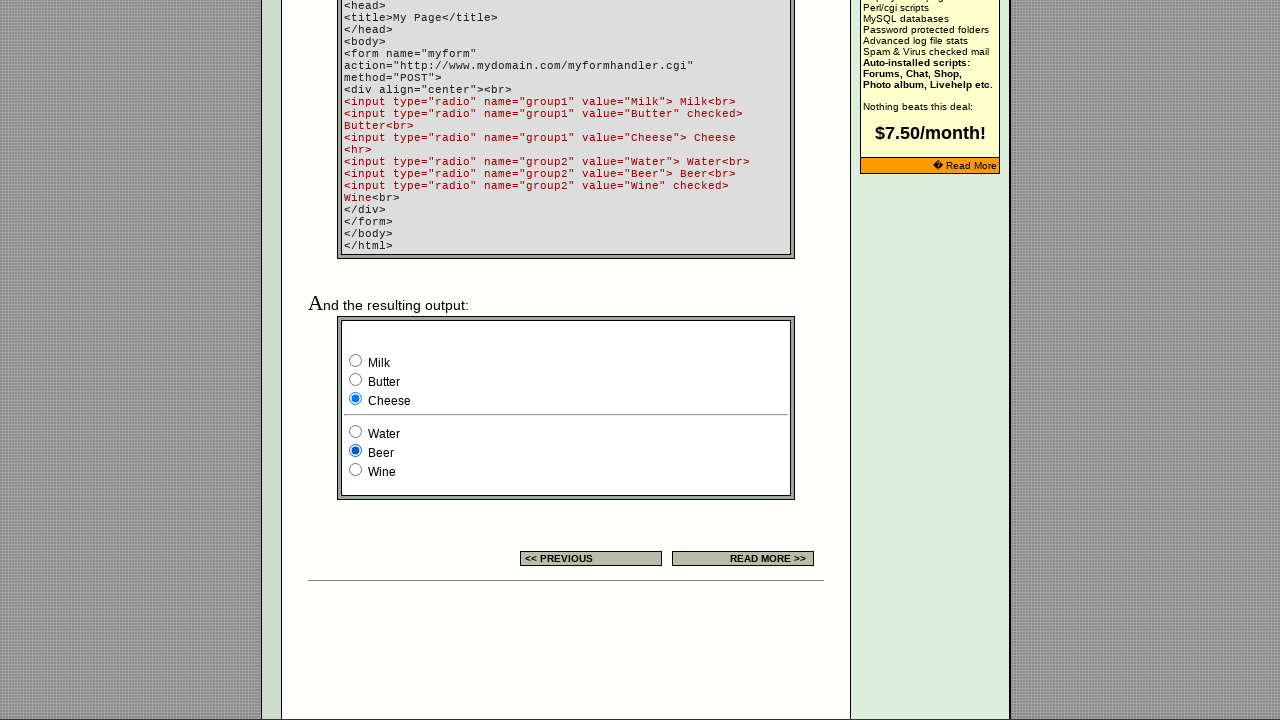

Clicked radio button 2 in group2 at (356, 470) on input[name='group2'] >> nth=2
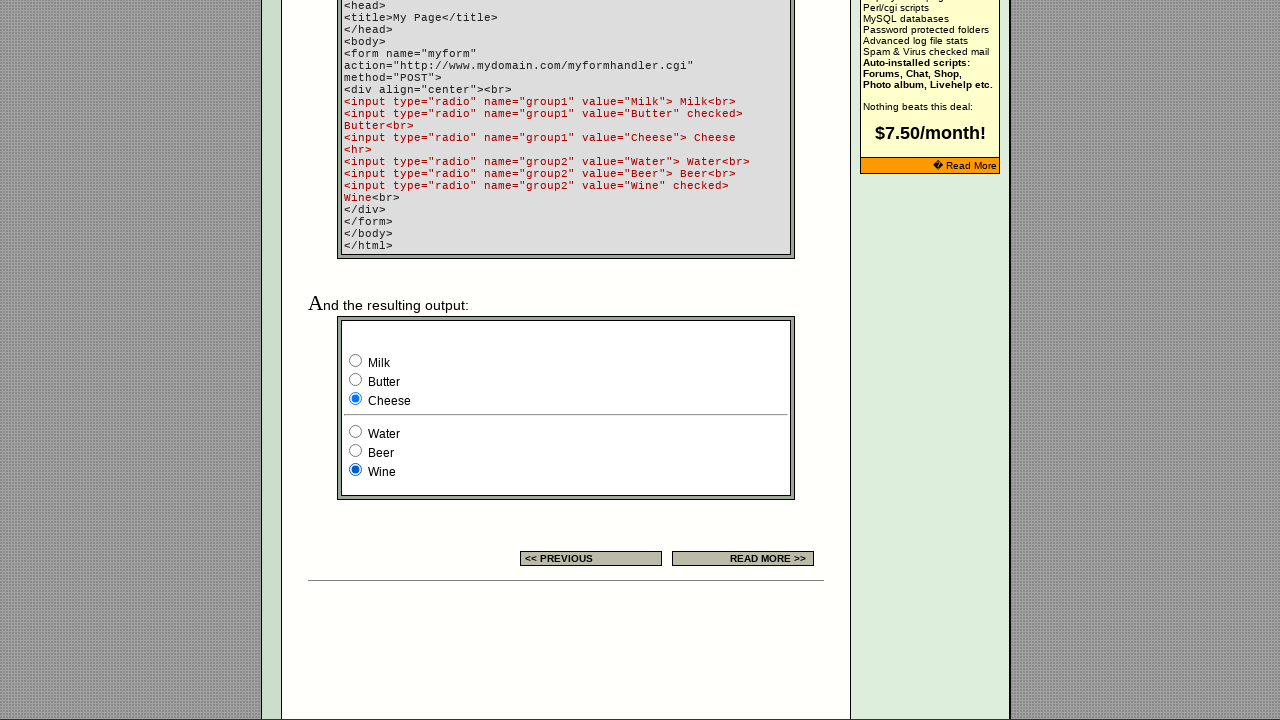

Checked if radio button 0 in group2 is selected
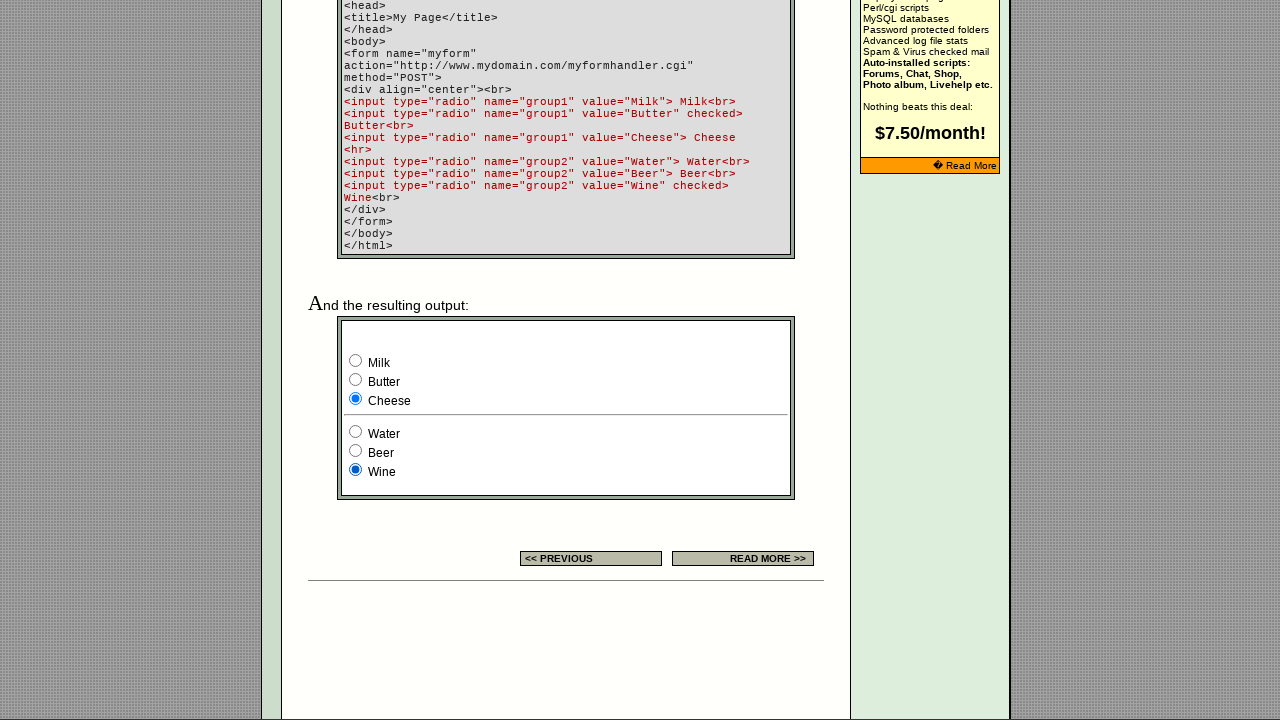

Retrieved value 'Water' from radio button 0 in group2
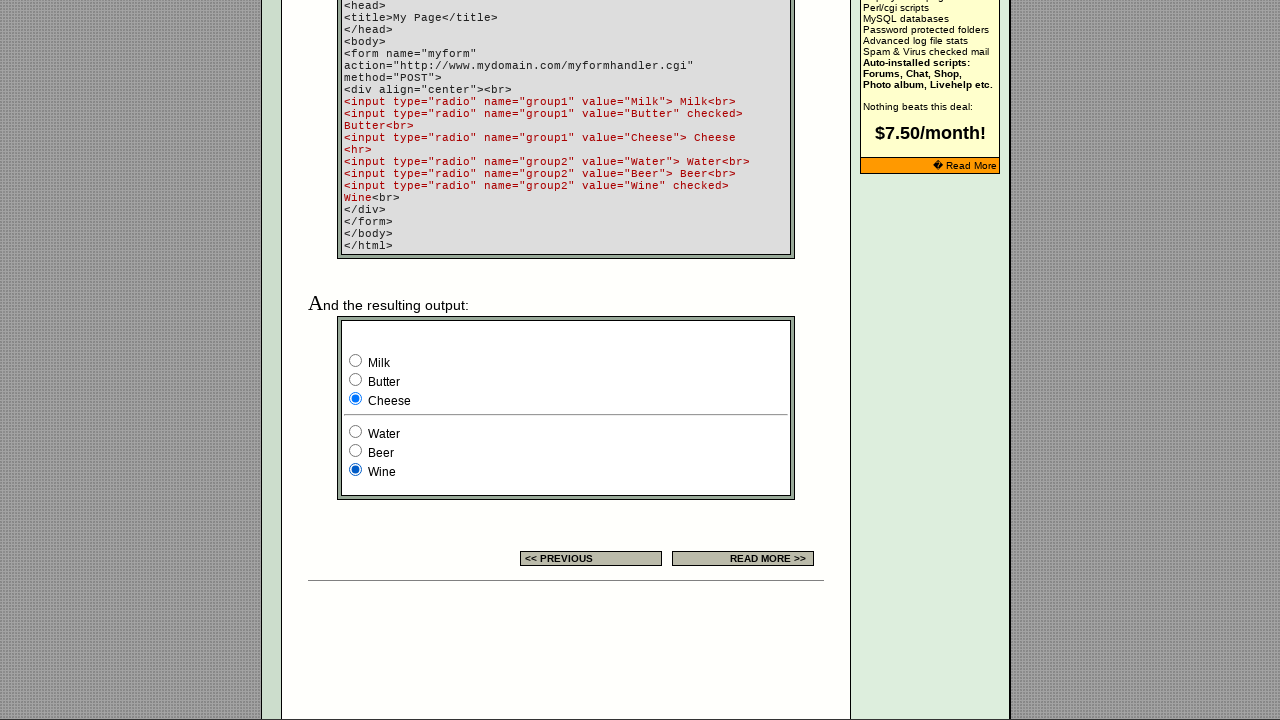

Verified Water is not selected in group2
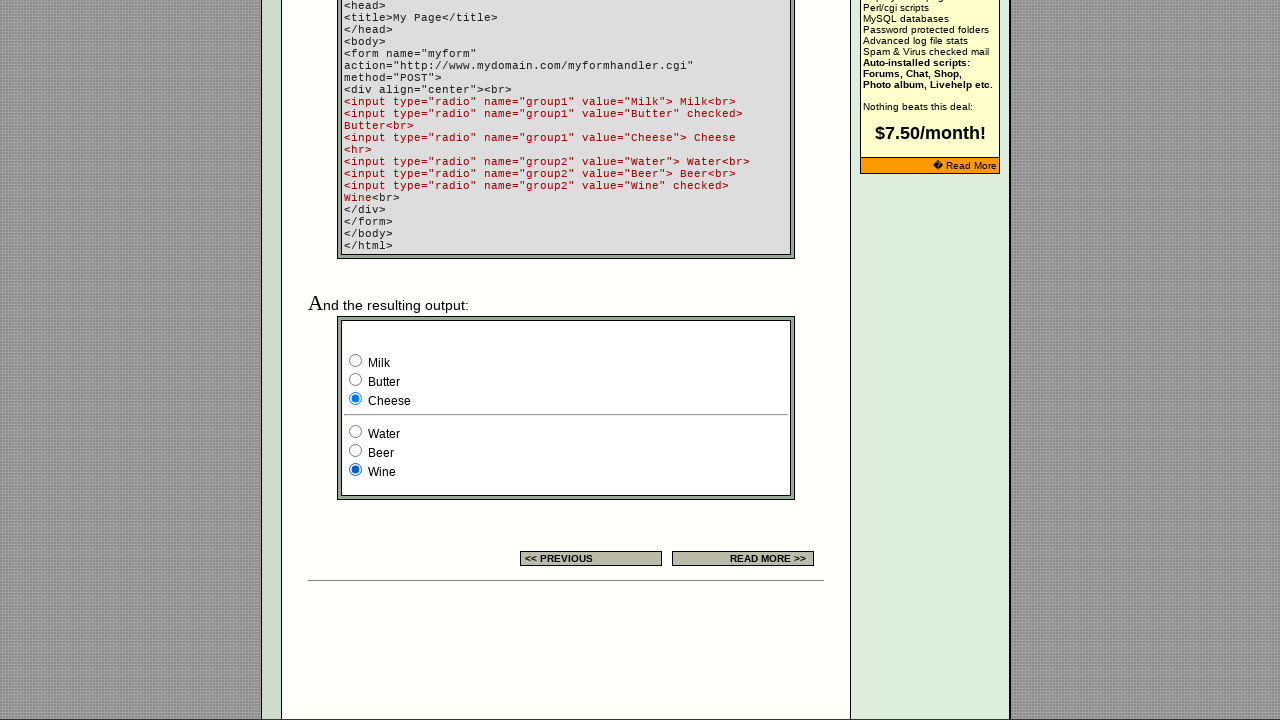

Checked if radio button 1 in group2 is selected
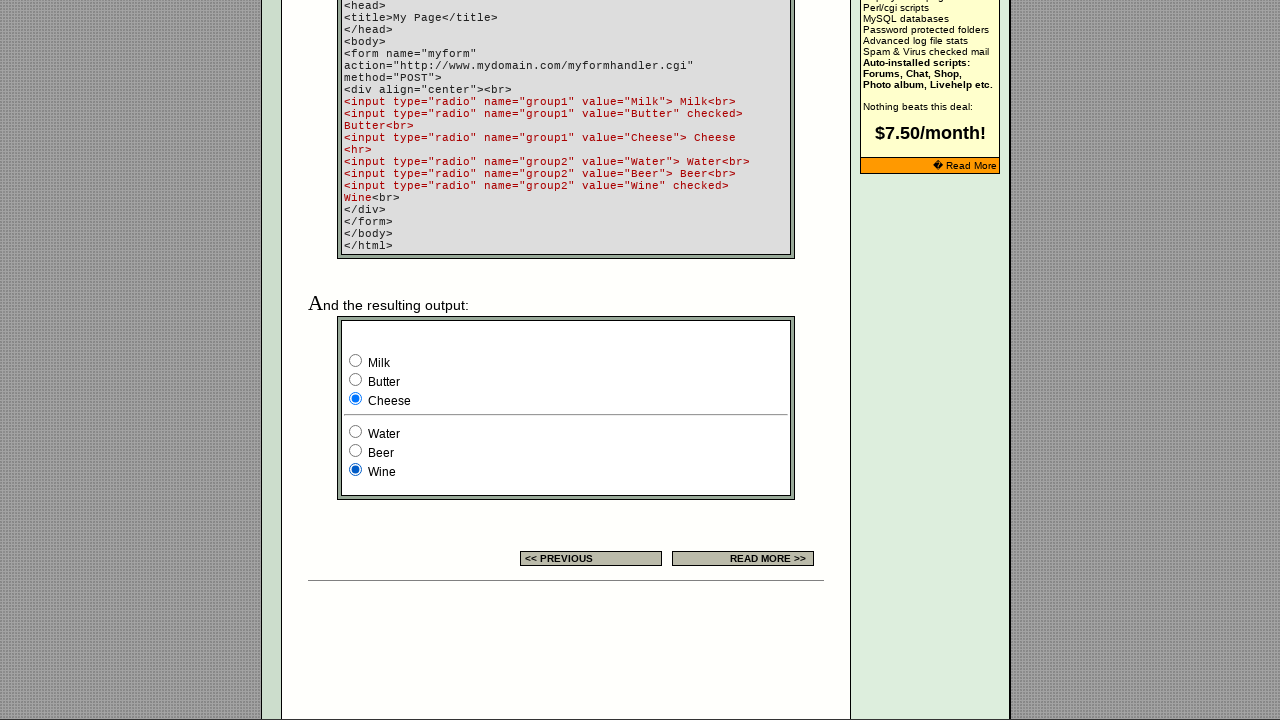

Retrieved value 'Beer' from radio button 1 in group2
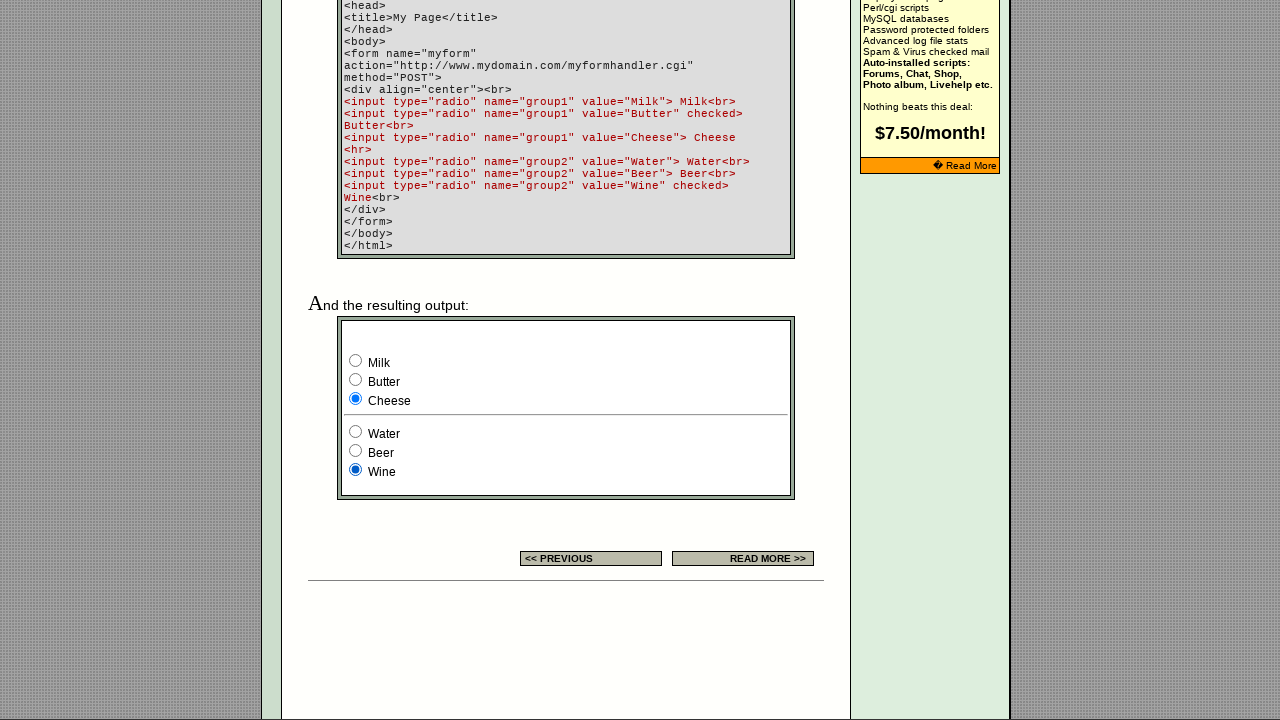

Verified Beer is not selected in group2
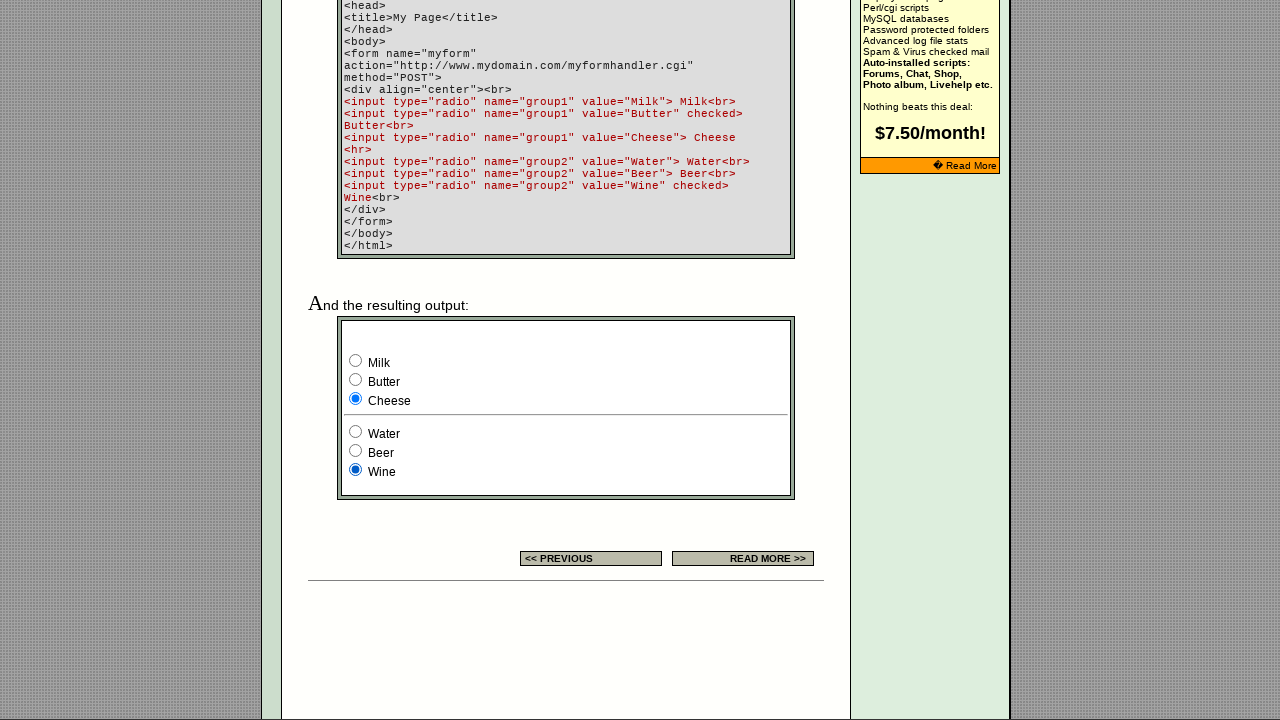

Checked if radio button 2 in group2 is selected
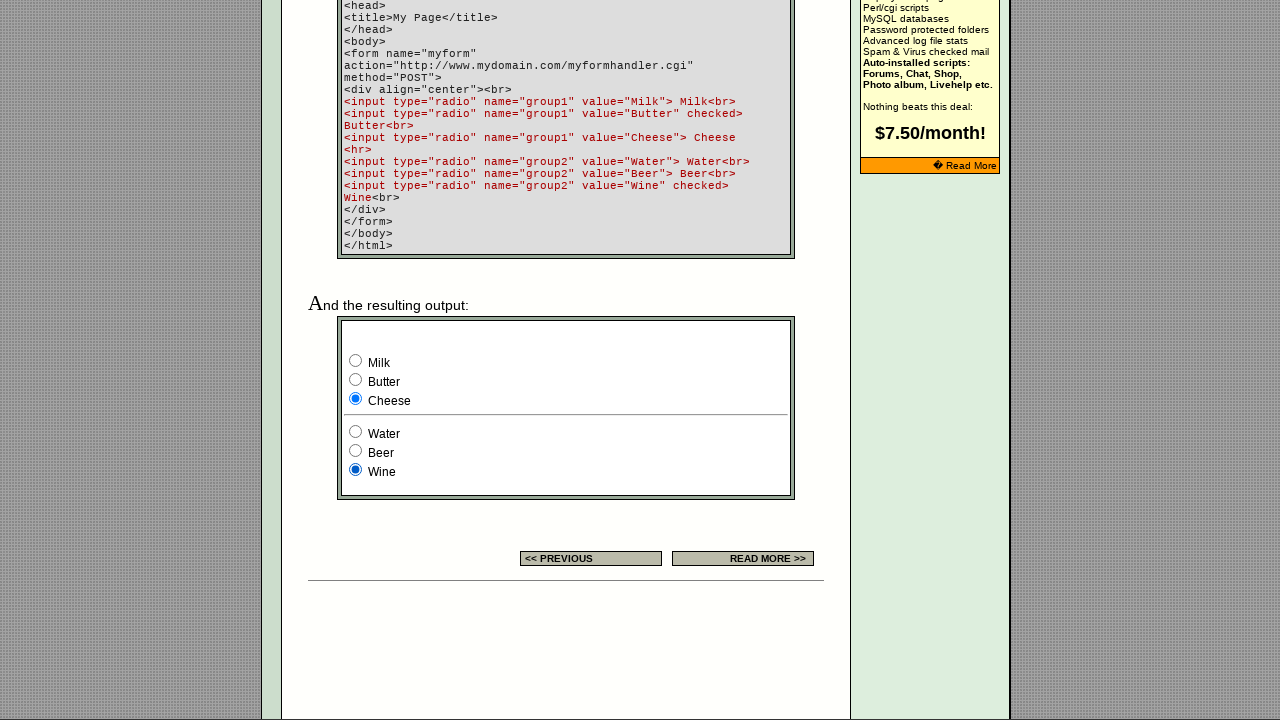

Retrieved value 'Wine' from radio button 2 in group2
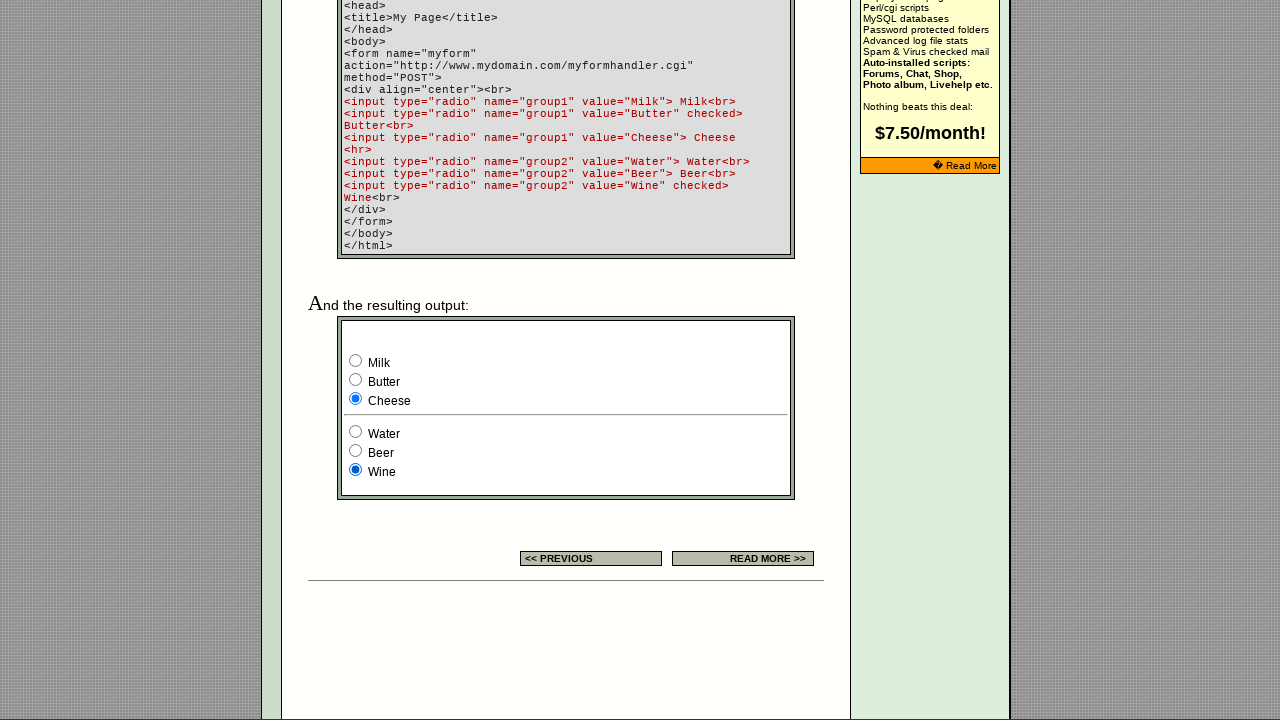

Verified Wine is selected in group2
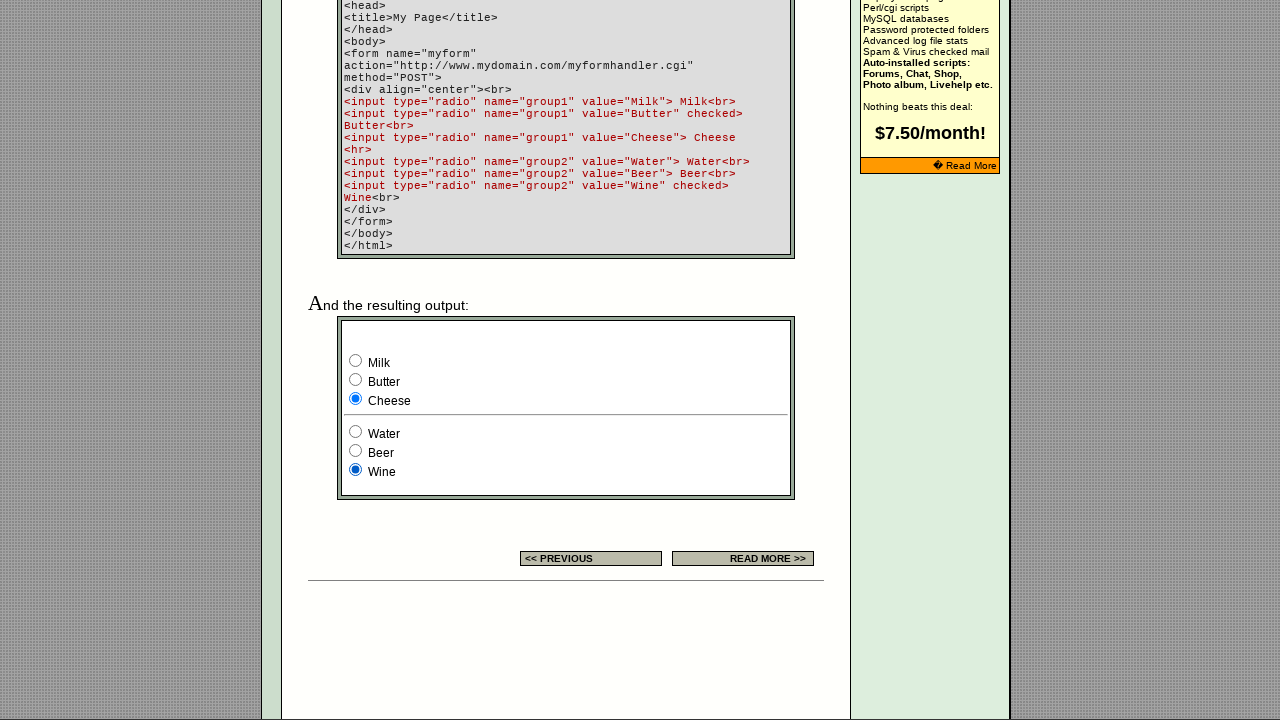

Completed verification for all radio buttons after clicking button 2 in group2
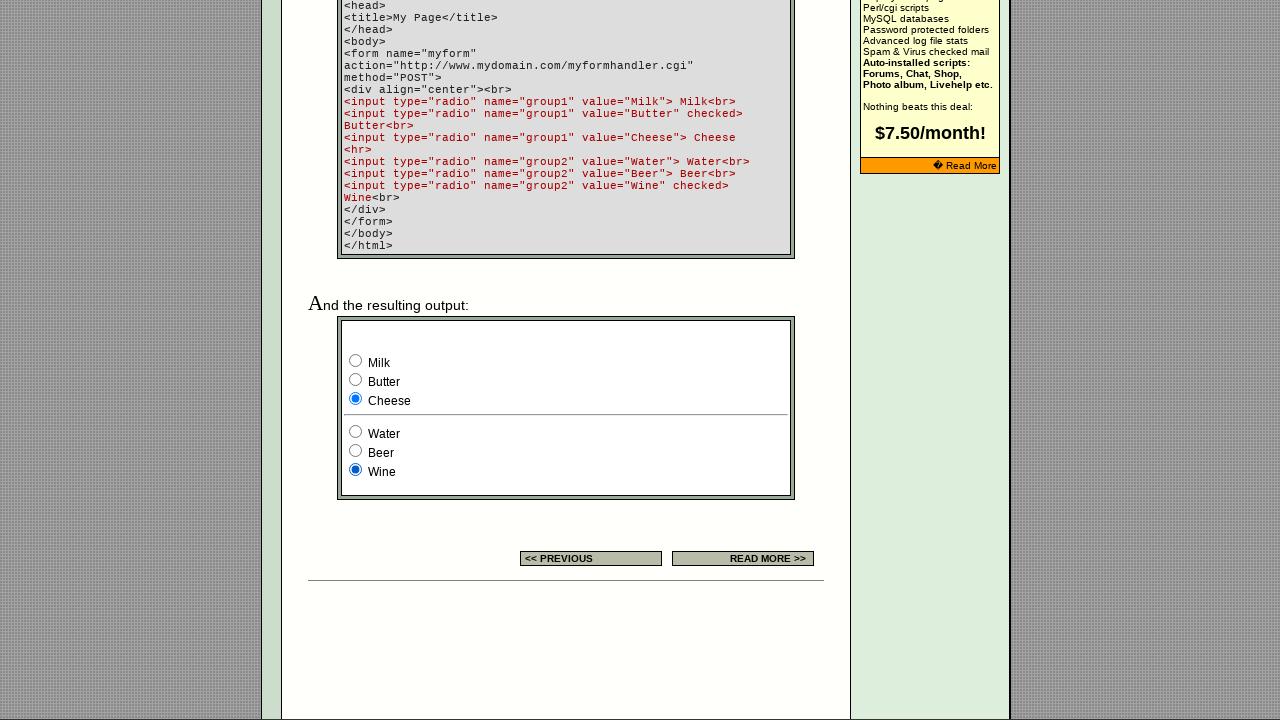

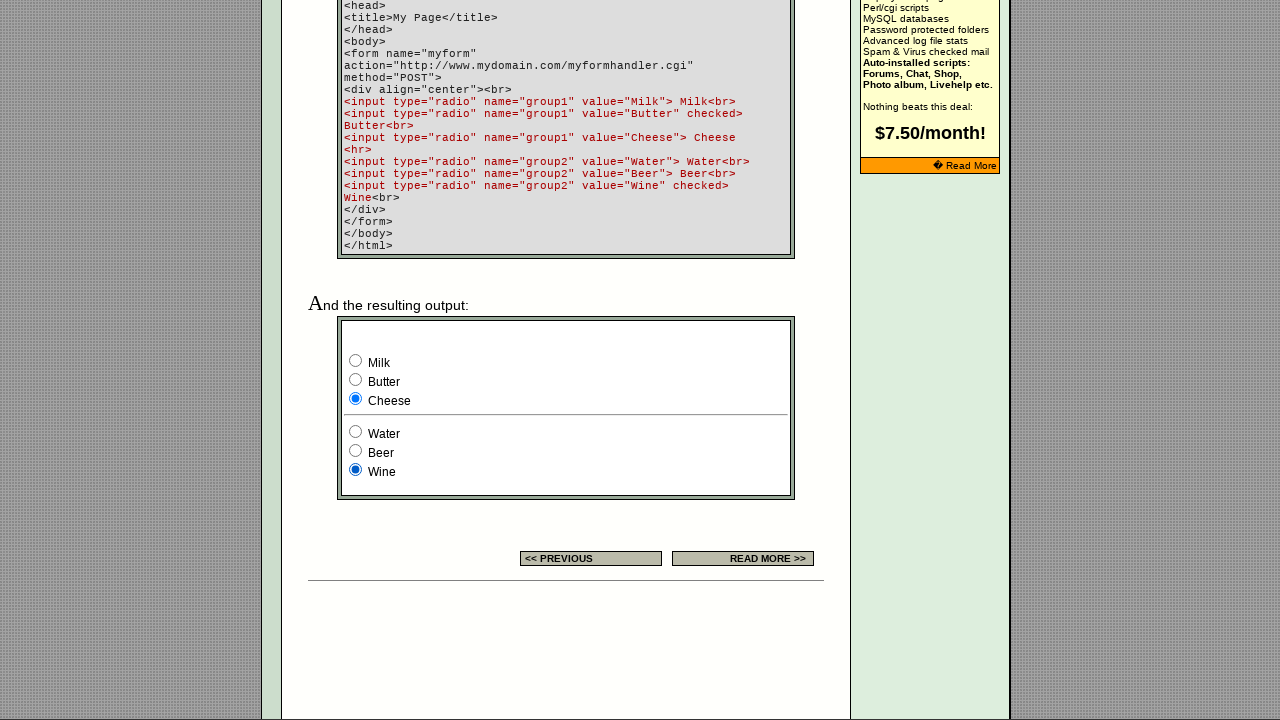